Tests pagination table functionality by iterating through all pagination pages and clicking the checkbox for each row in the product table on every page.

Starting URL: https://testautomationpractice.blogspot.com/

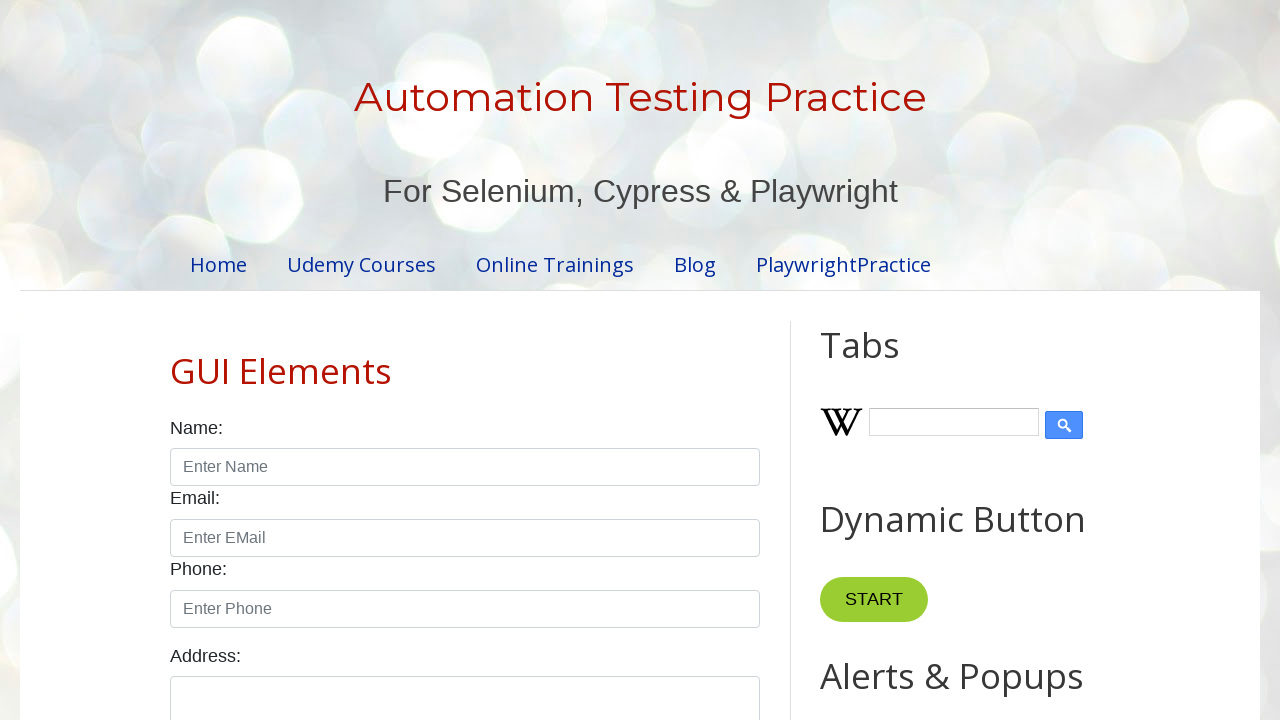

Located all pagination links
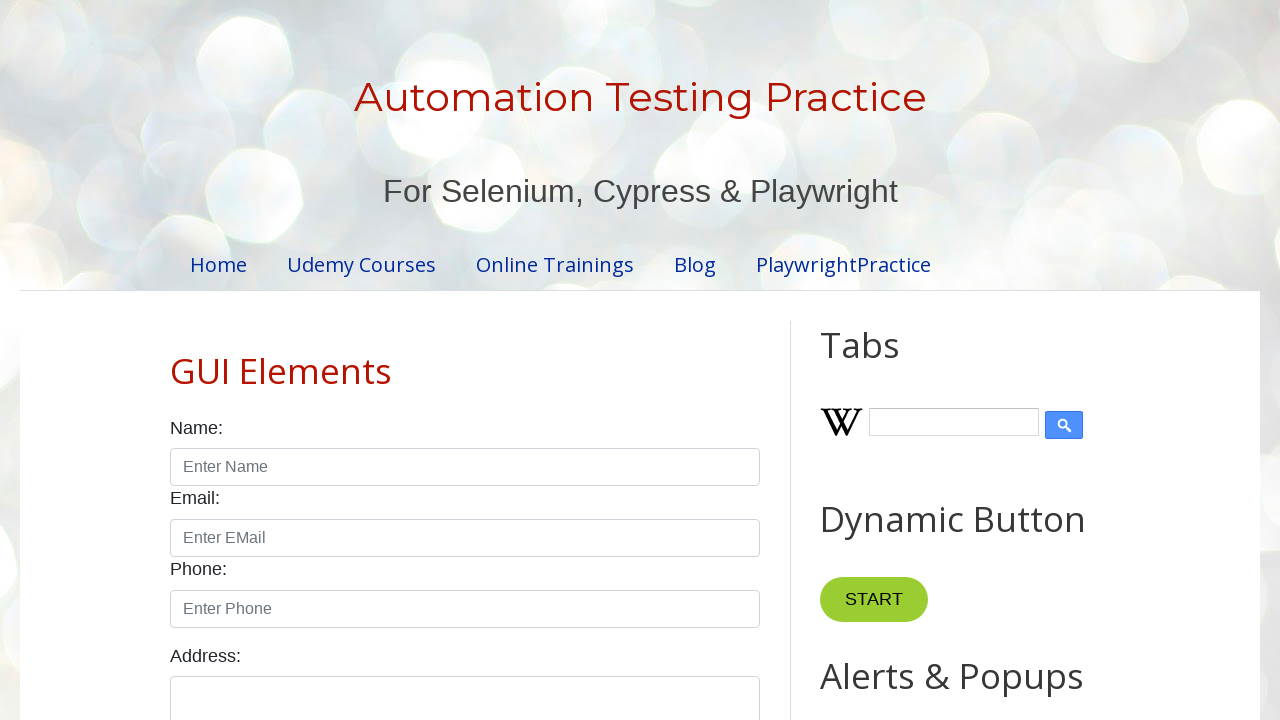

Clicked pagination page 1 at (416, 361) on ul#pagination li >> nth=0
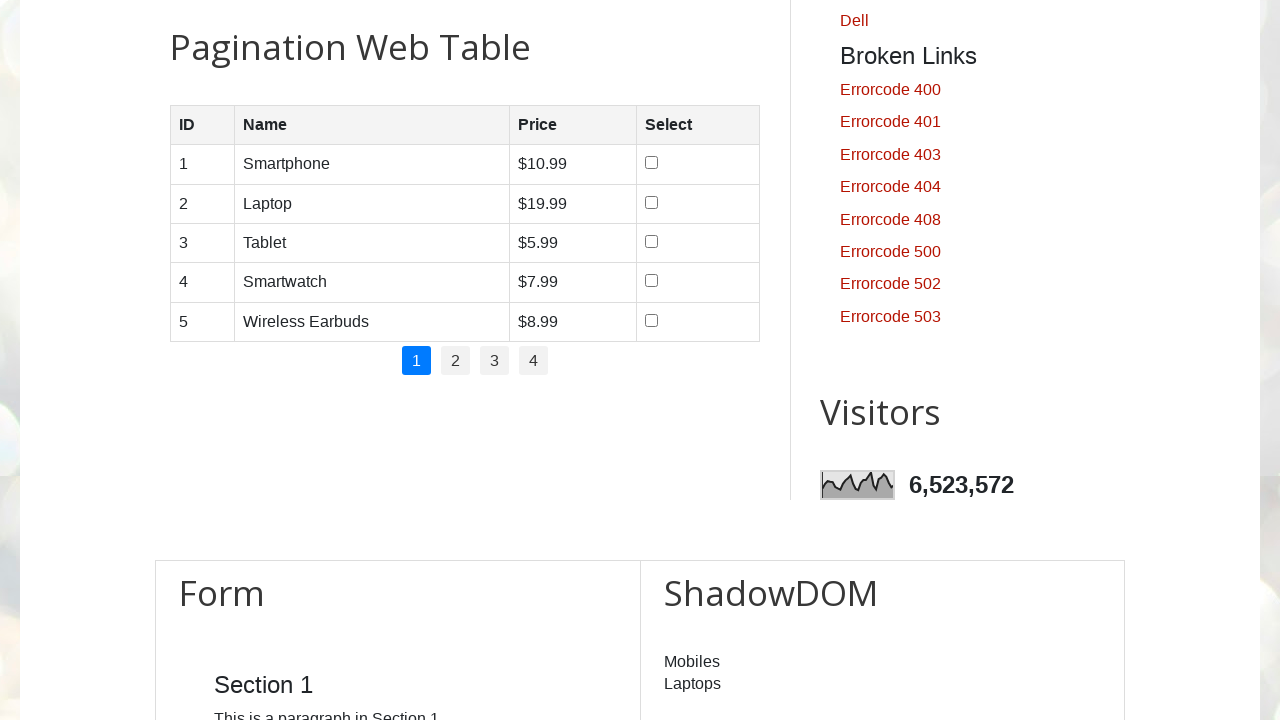

Waited for product table to load on page 1
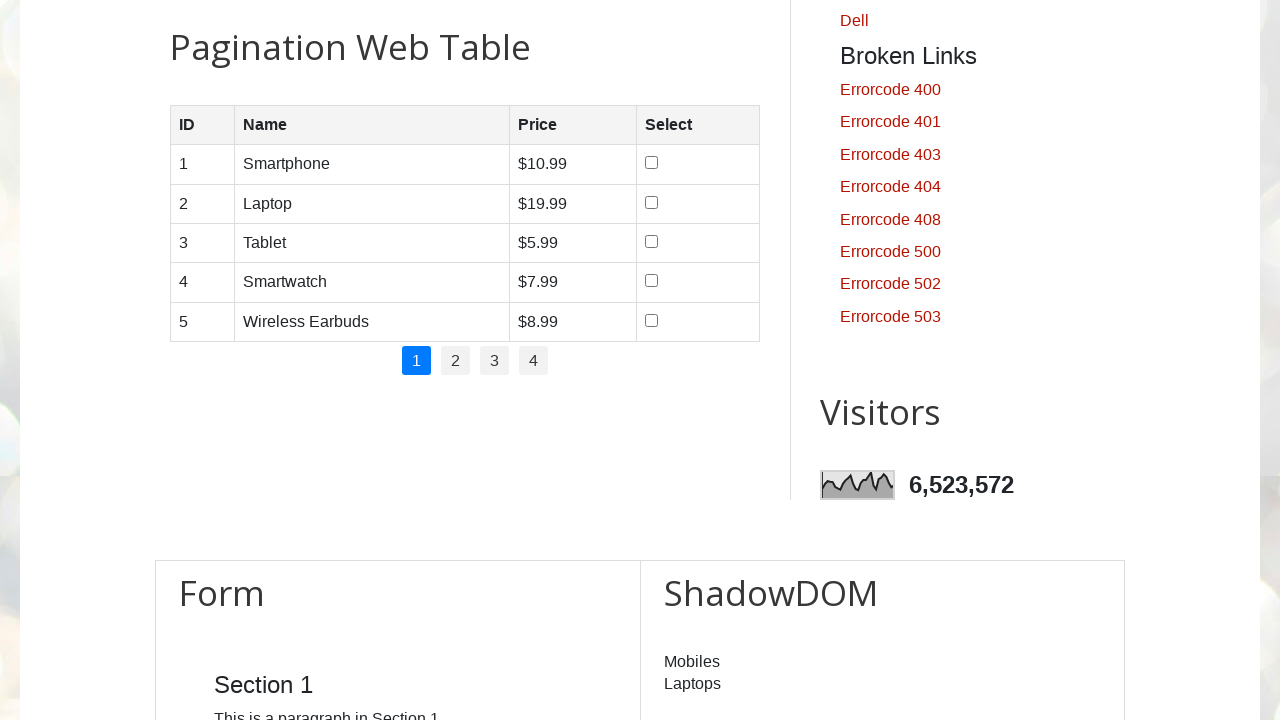

Retrieved all table rows from page 1 (5 rows found)
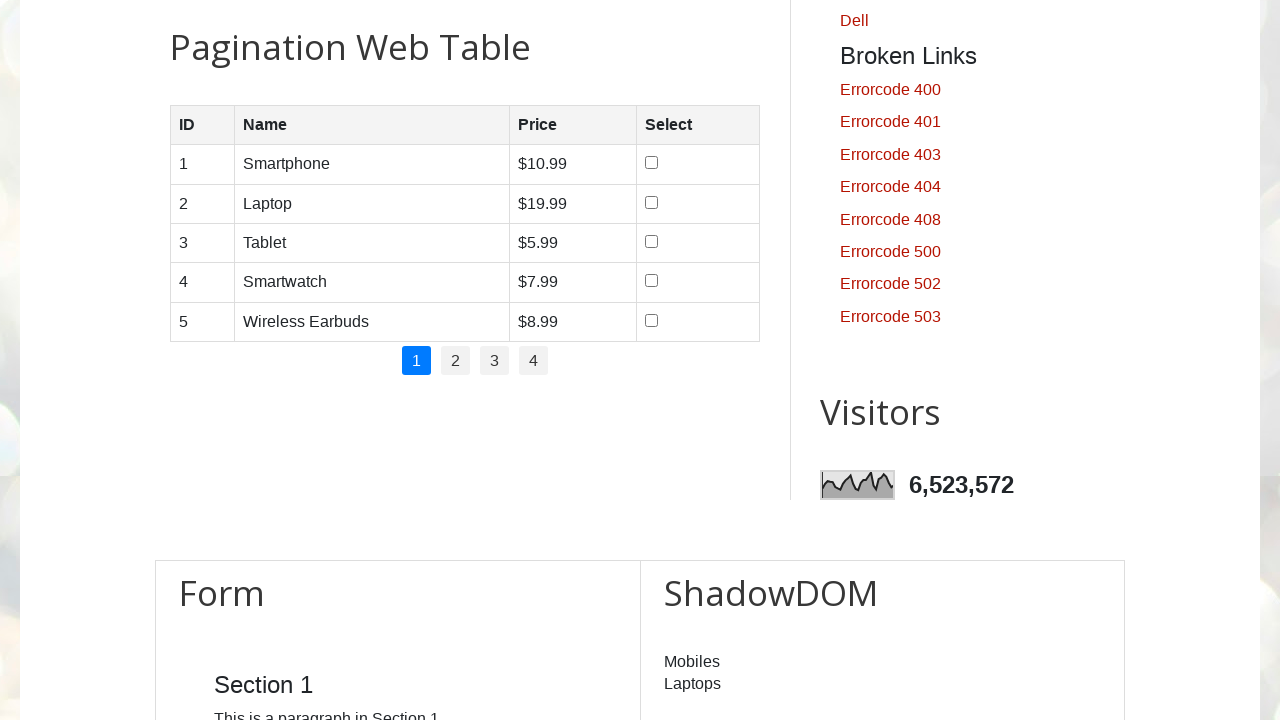

Clicked checkbox for row in page 1 at (651, 163) on table#productTable tbody tr >> nth=0 >> td >> nth=3 >> input
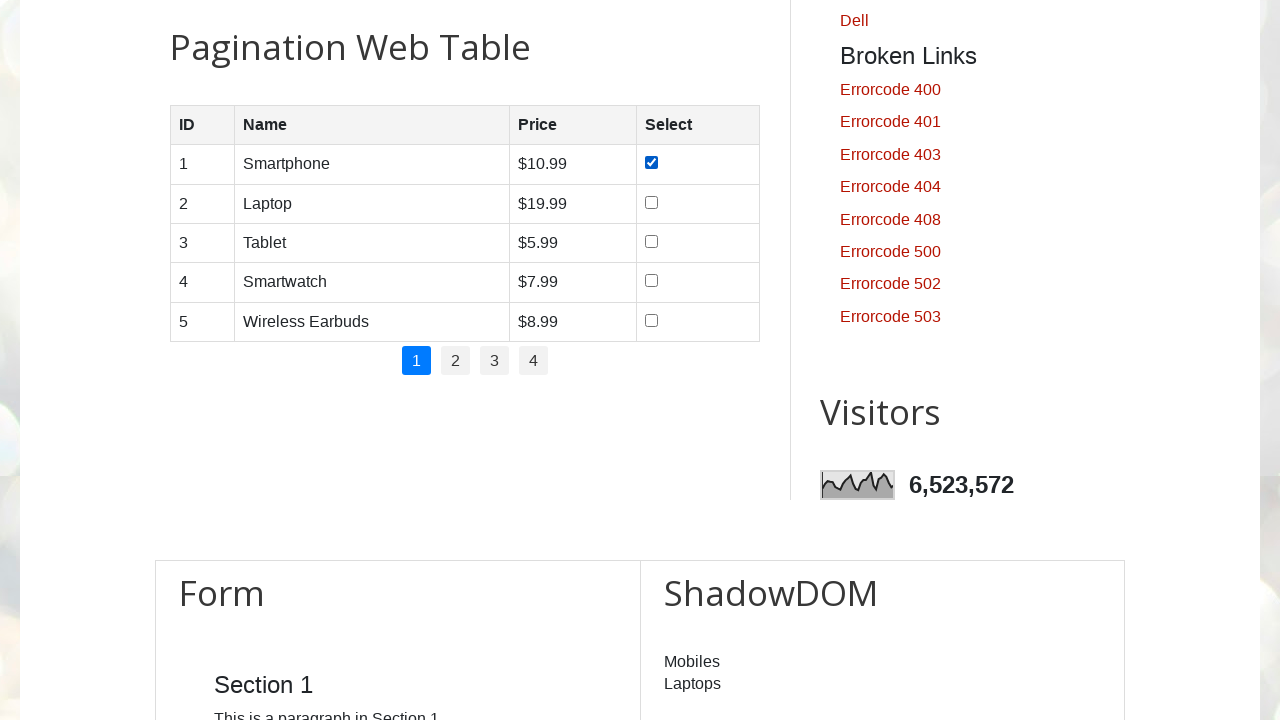

Clicked checkbox for row in page 1 at (651, 202) on table#productTable tbody tr >> nth=1 >> td >> nth=3 >> input
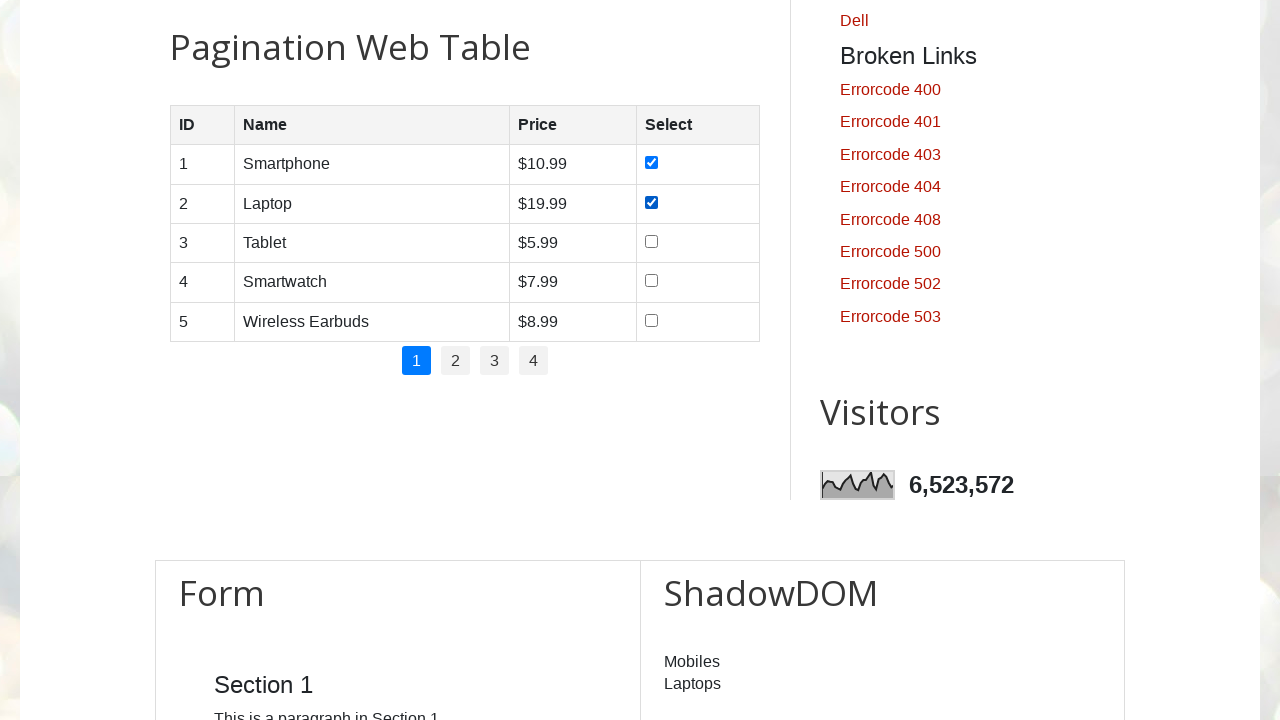

Clicked checkbox for row in page 1 at (651, 241) on table#productTable tbody tr >> nth=2 >> td >> nth=3 >> input
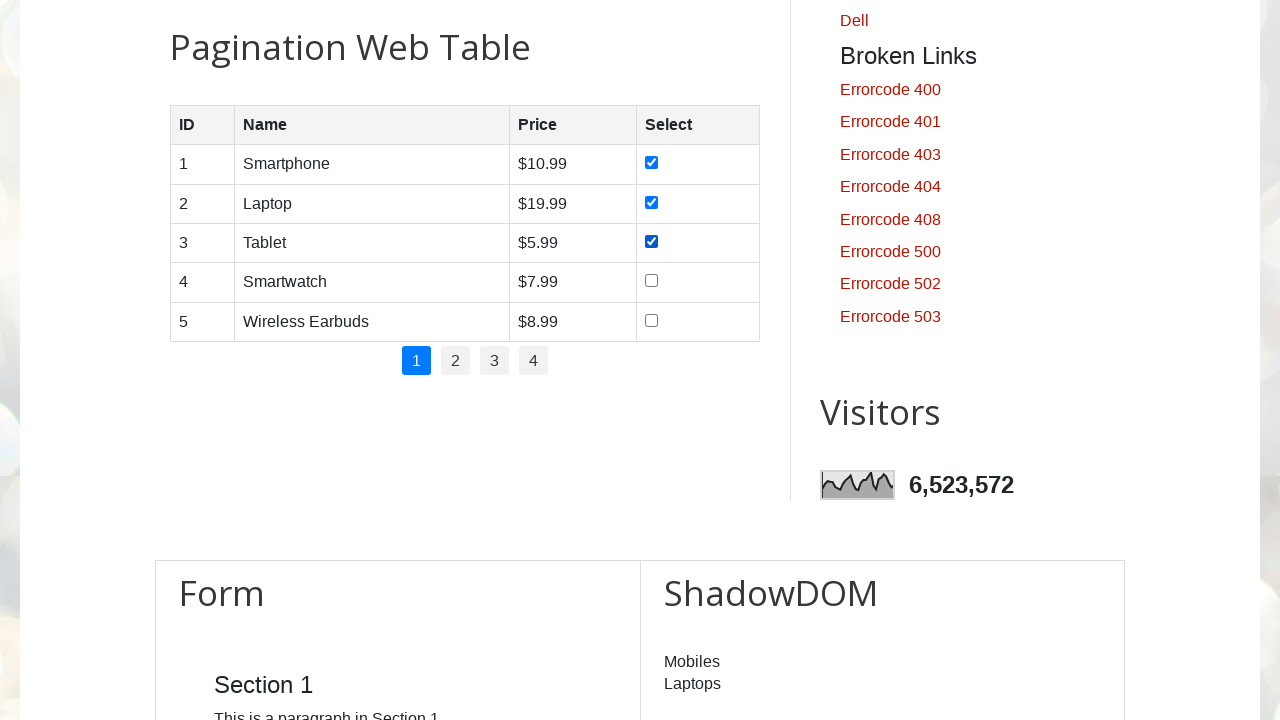

Clicked checkbox for row in page 1 at (651, 281) on table#productTable tbody tr >> nth=3 >> td >> nth=3 >> input
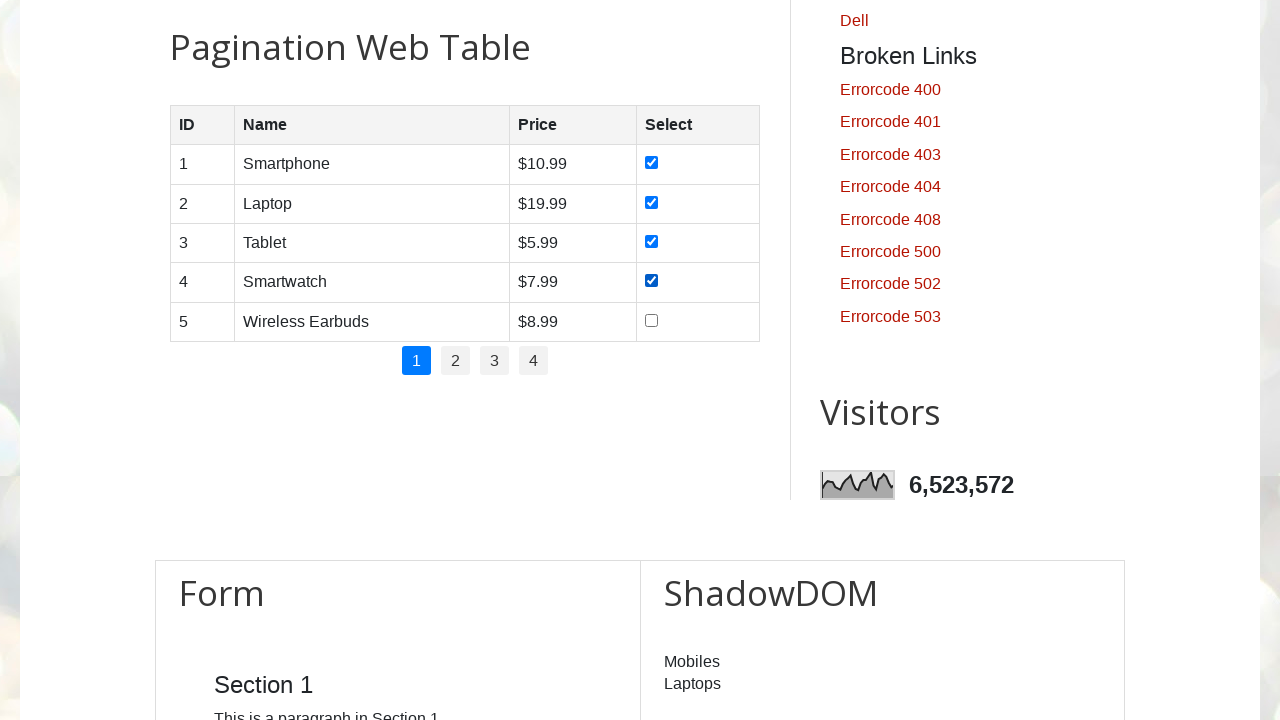

Clicked checkbox for row in page 1 at (651, 320) on table#productTable tbody tr >> nth=4 >> td >> nth=3 >> input
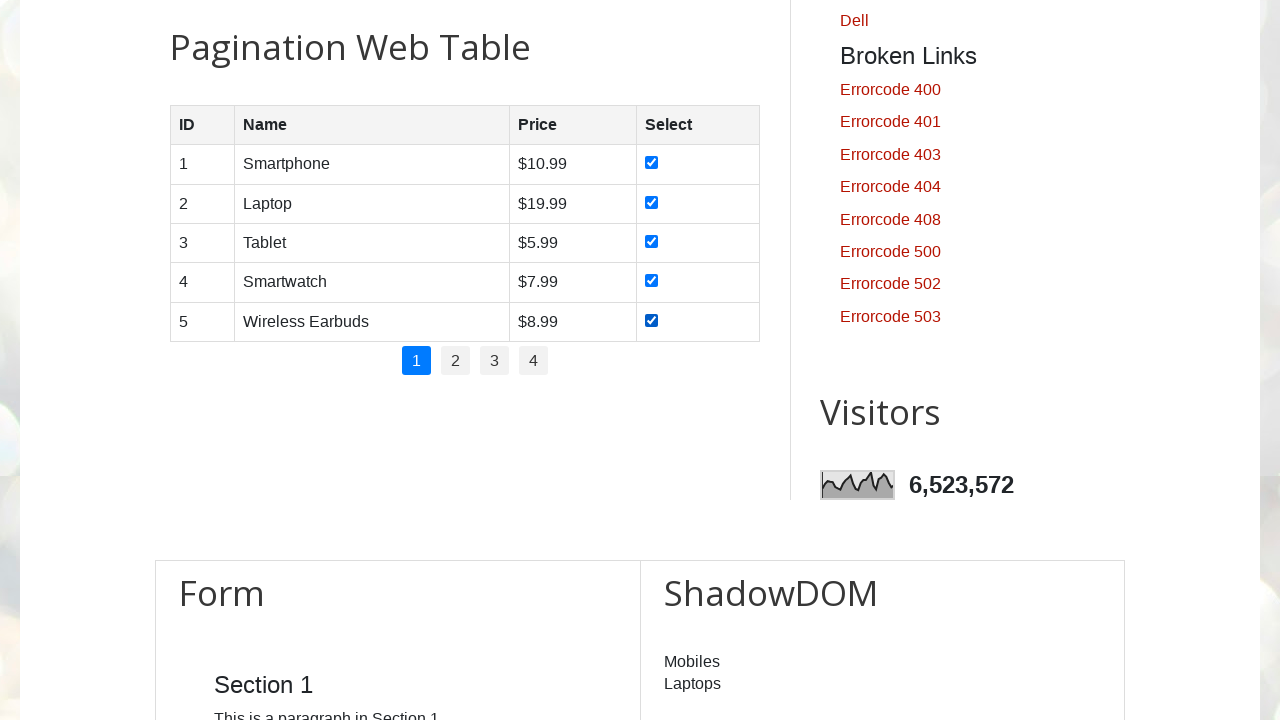

Waited 1 second before moving to next page
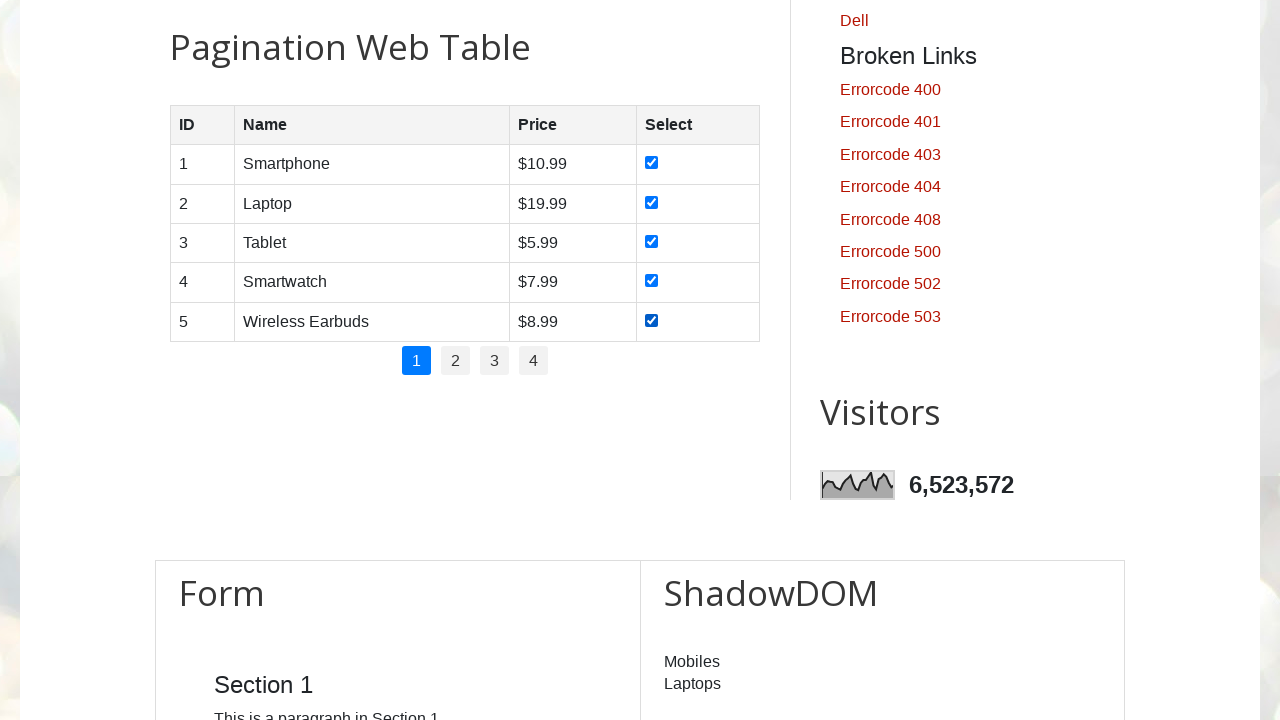

Clicked pagination page 2 at (456, 361) on ul#pagination li >> nth=1
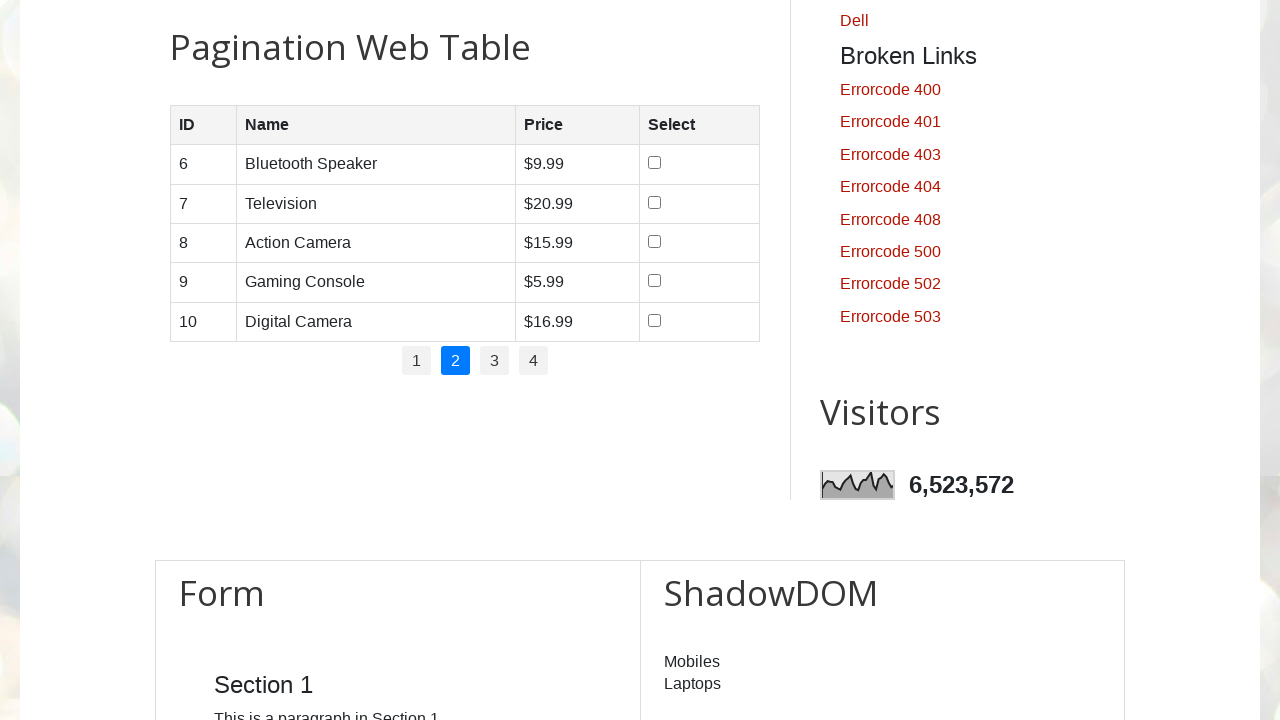

Waited for product table to load on page 2
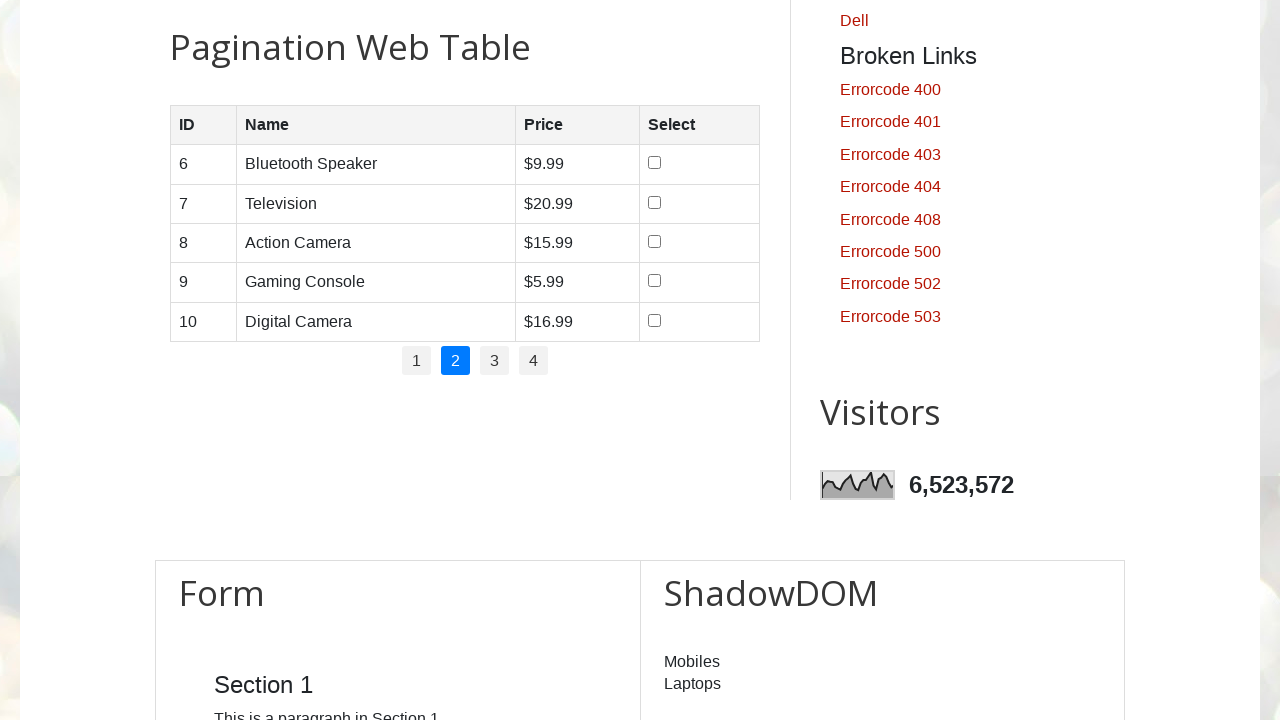

Retrieved all table rows from page 2 (5 rows found)
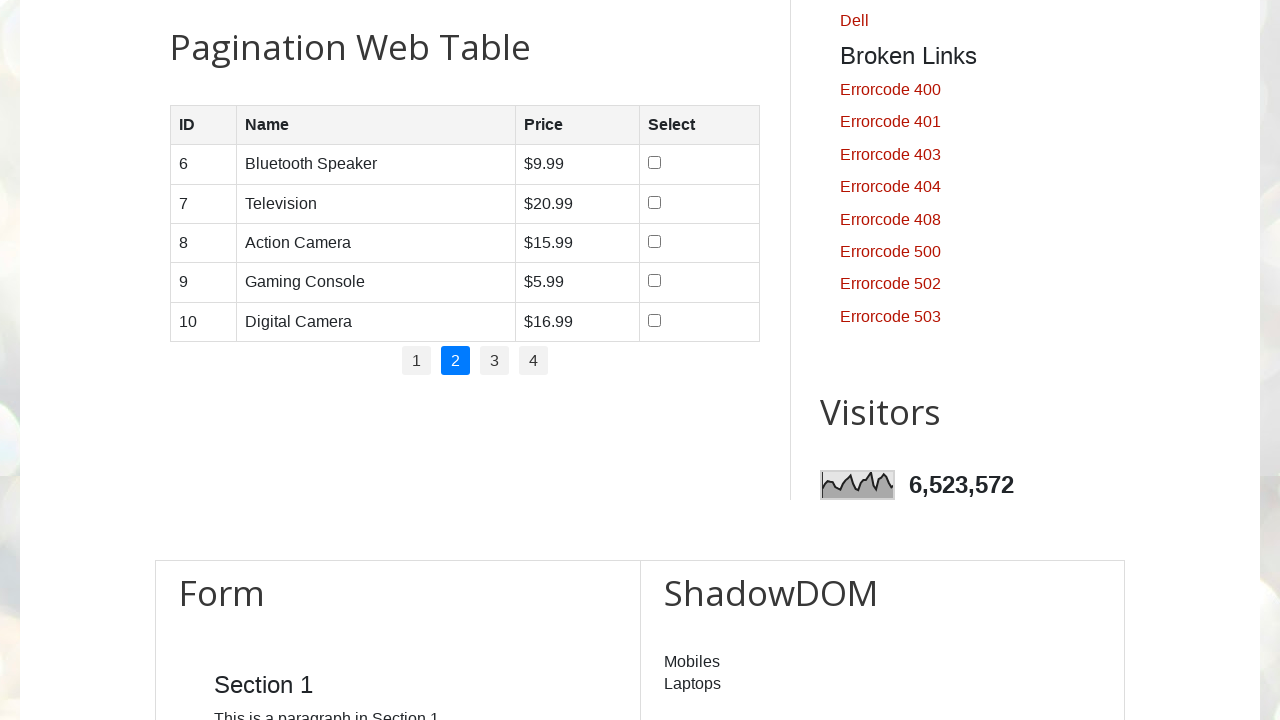

Clicked checkbox for row in page 2 at (654, 163) on table#productTable tbody tr >> nth=0 >> td >> nth=3 >> input
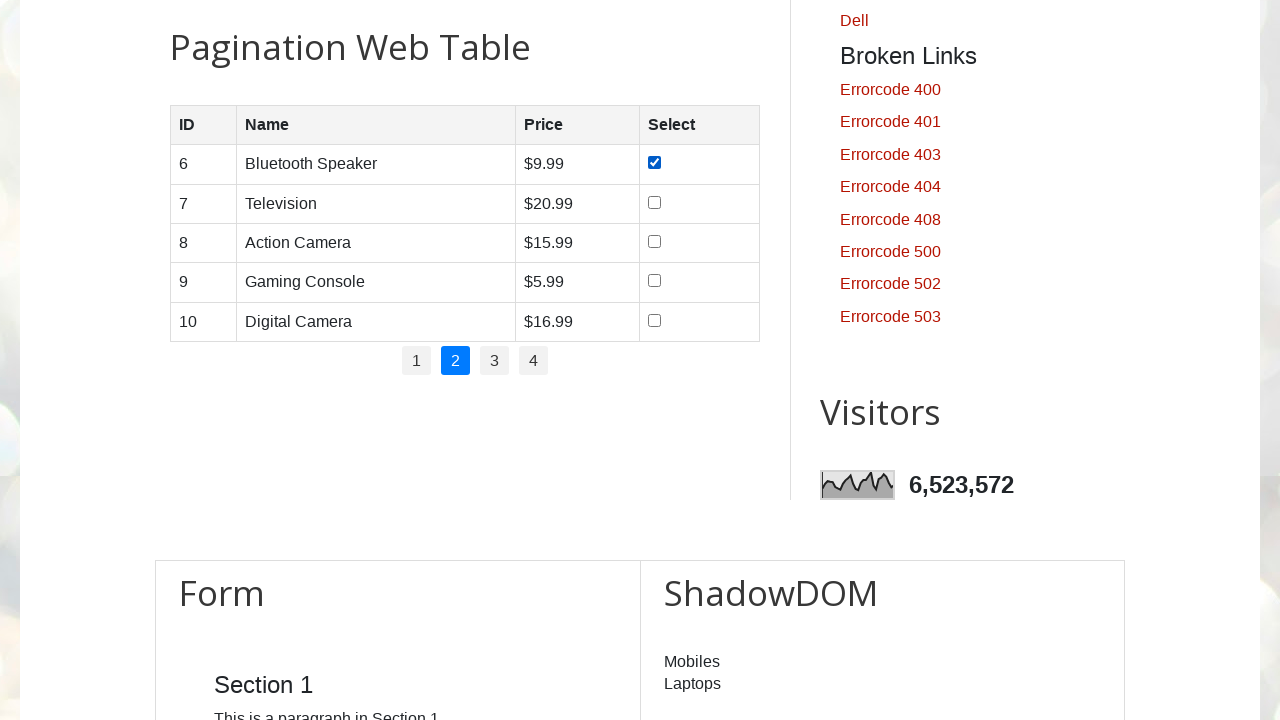

Clicked checkbox for row in page 2 at (654, 202) on table#productTable tbody tr >> nth=1 >> td >> nth=3 >> input
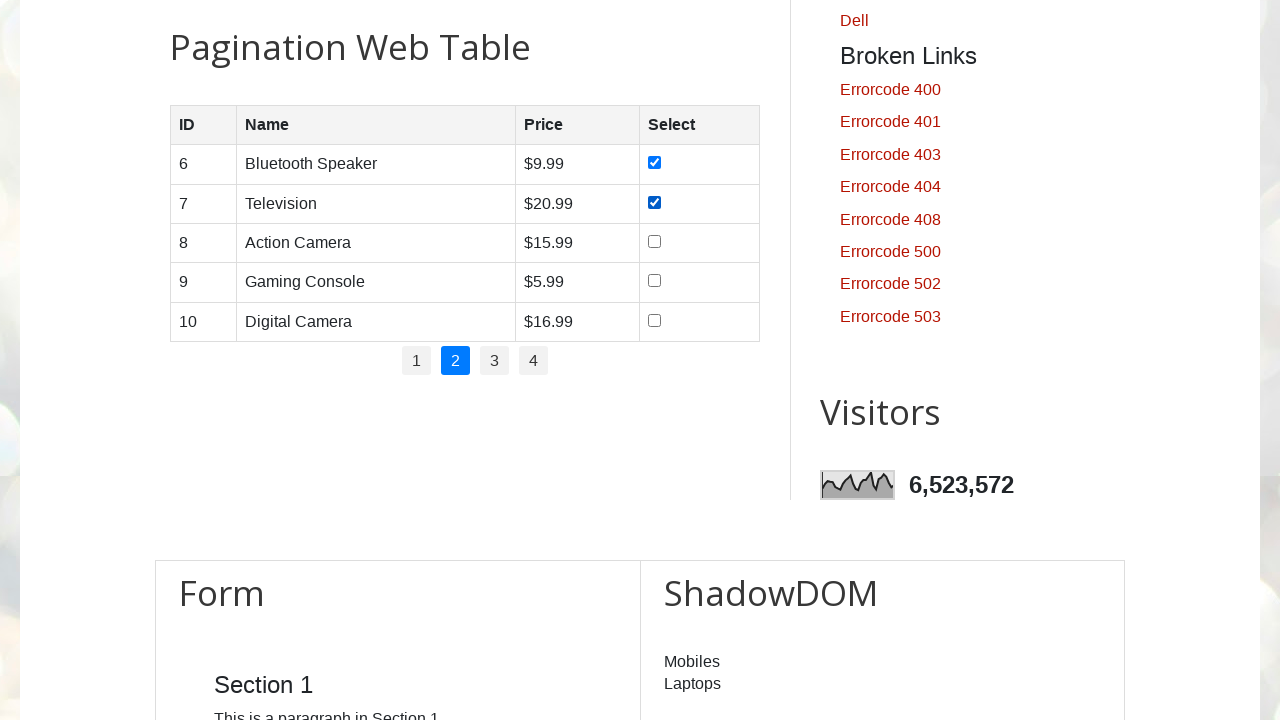

Clicked checkbox for row in page 2 at (654, 241) on table#productTable tbody tr >> nth=2 >> td >> nth=3 >> input
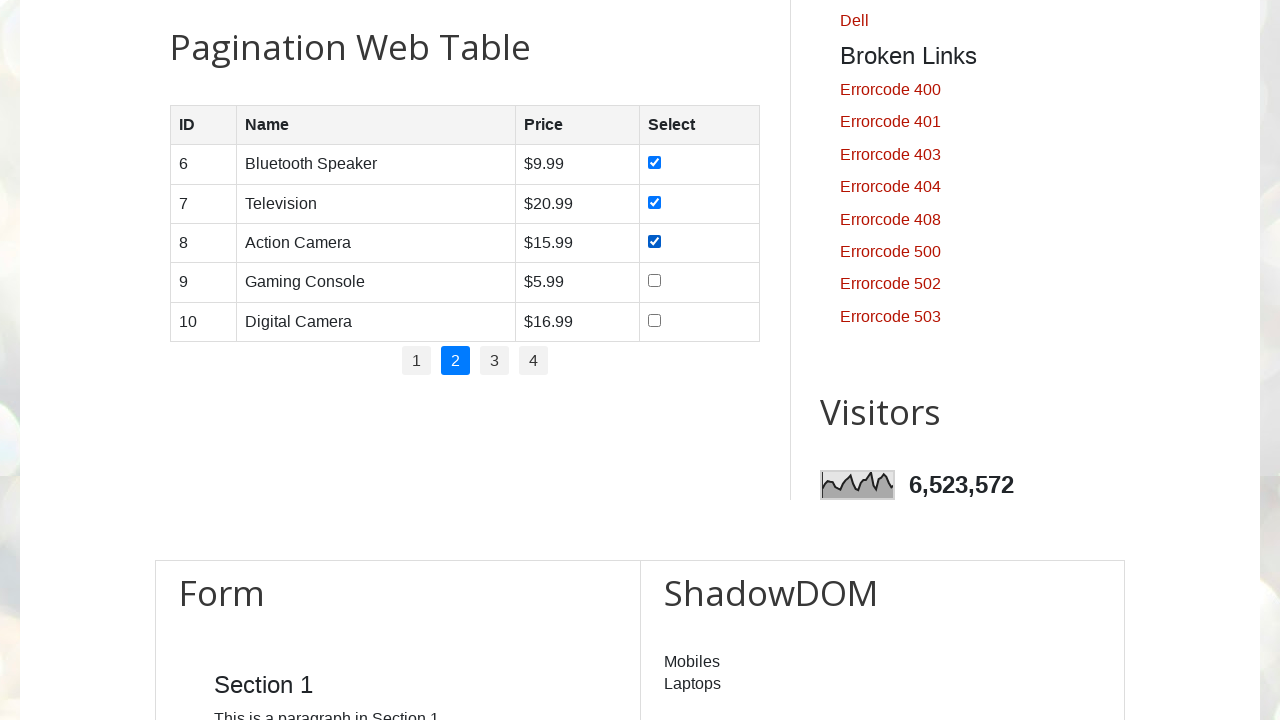

Clicked checkbox for row in page 2 at (654, 281) on table#productTable tbody tr >> nth=3 >> td >> nth=3 >> input
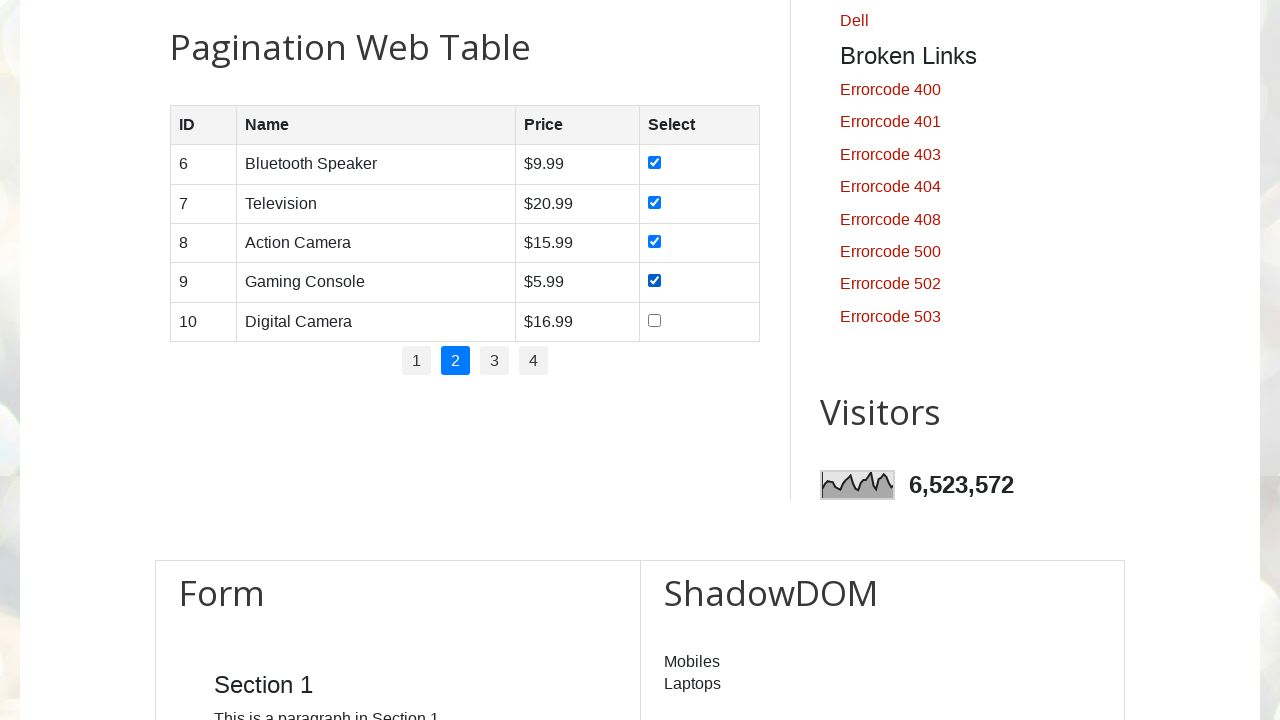

Clicked checkbox for row in page 2 at (654, 320) on table#productTable tbody tr >> nth=4 >> td >> nth=3 >> input
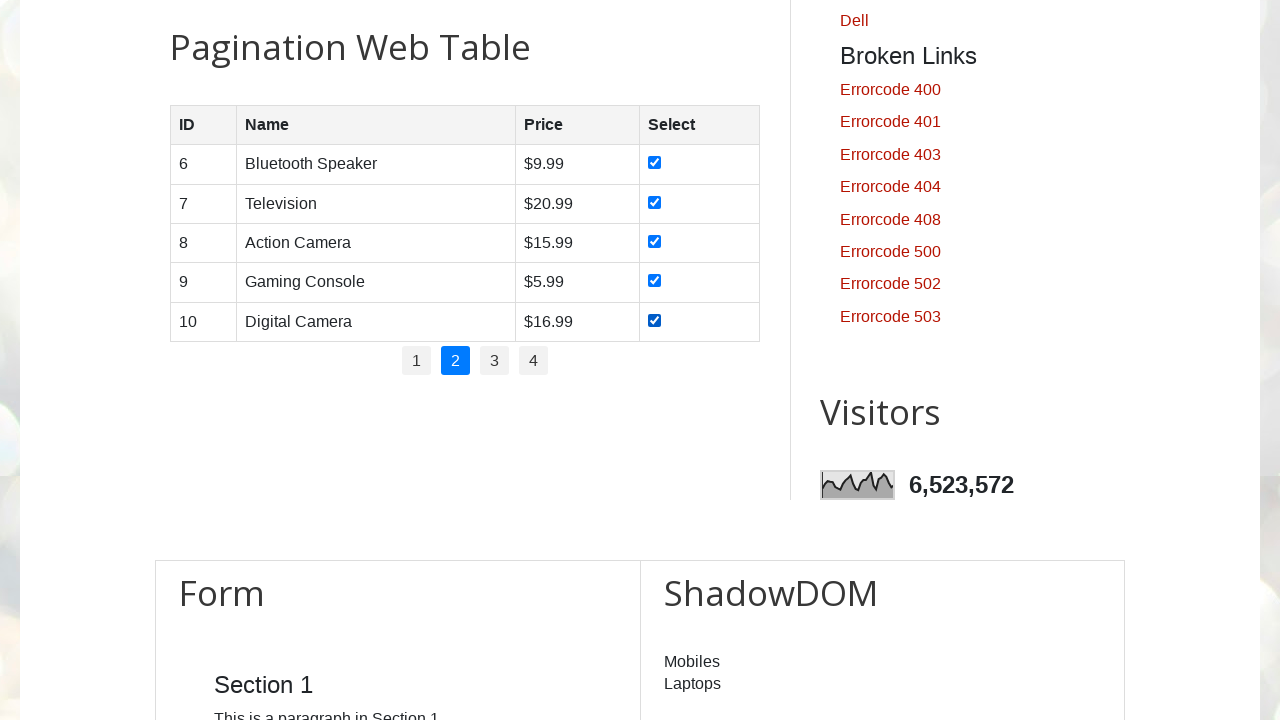

Waited 1 second before moving to next page
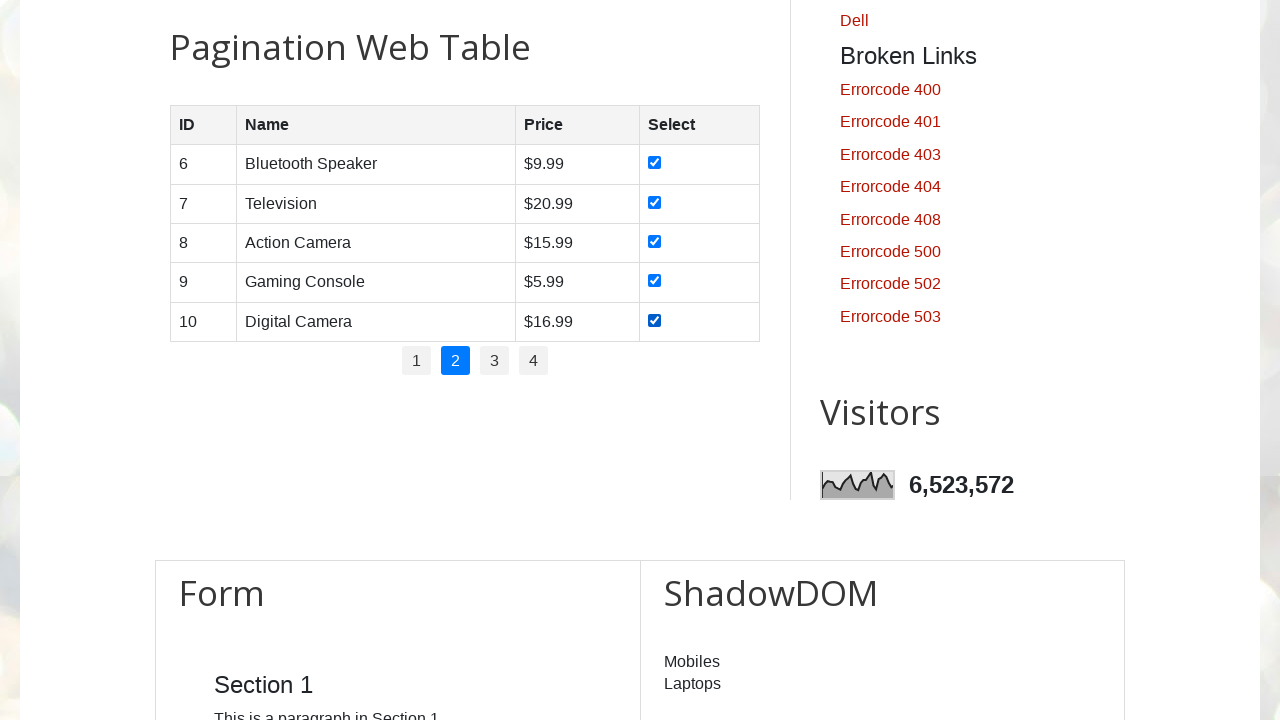

Clicked pagination page 3 at (494, 361) on ul#pagination li >> nth=2
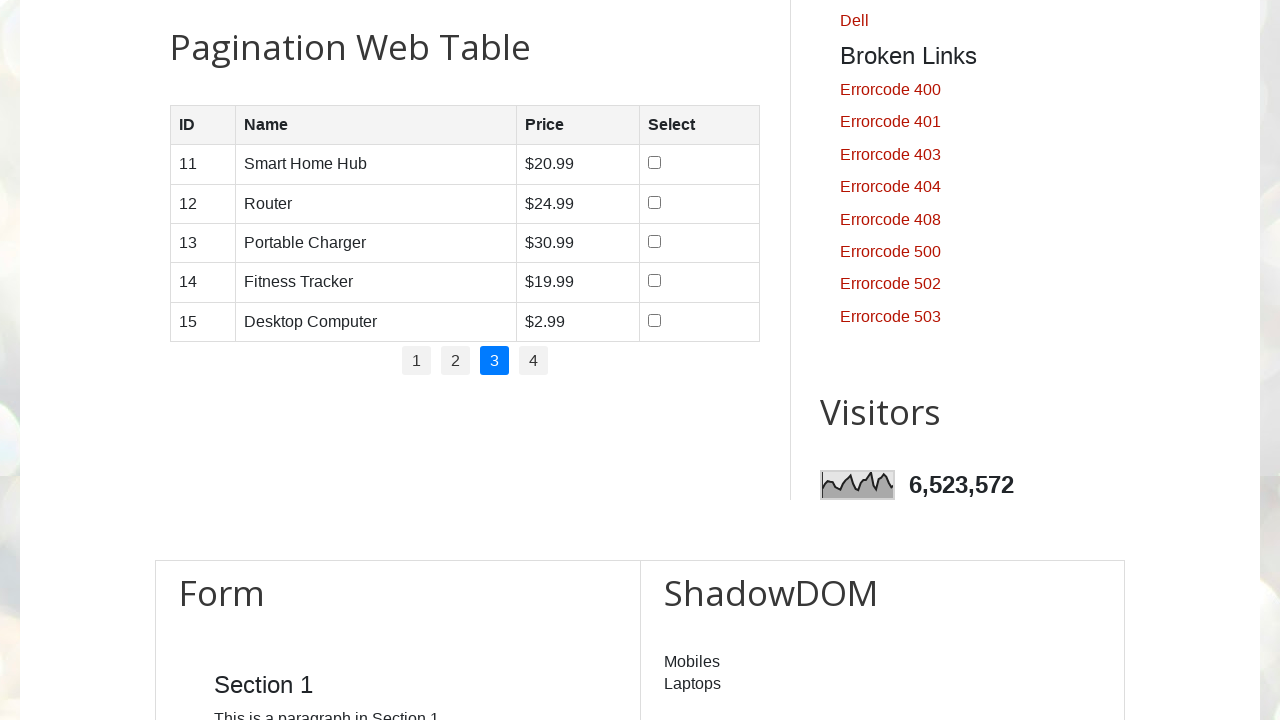

Waited for product table to load on page 3
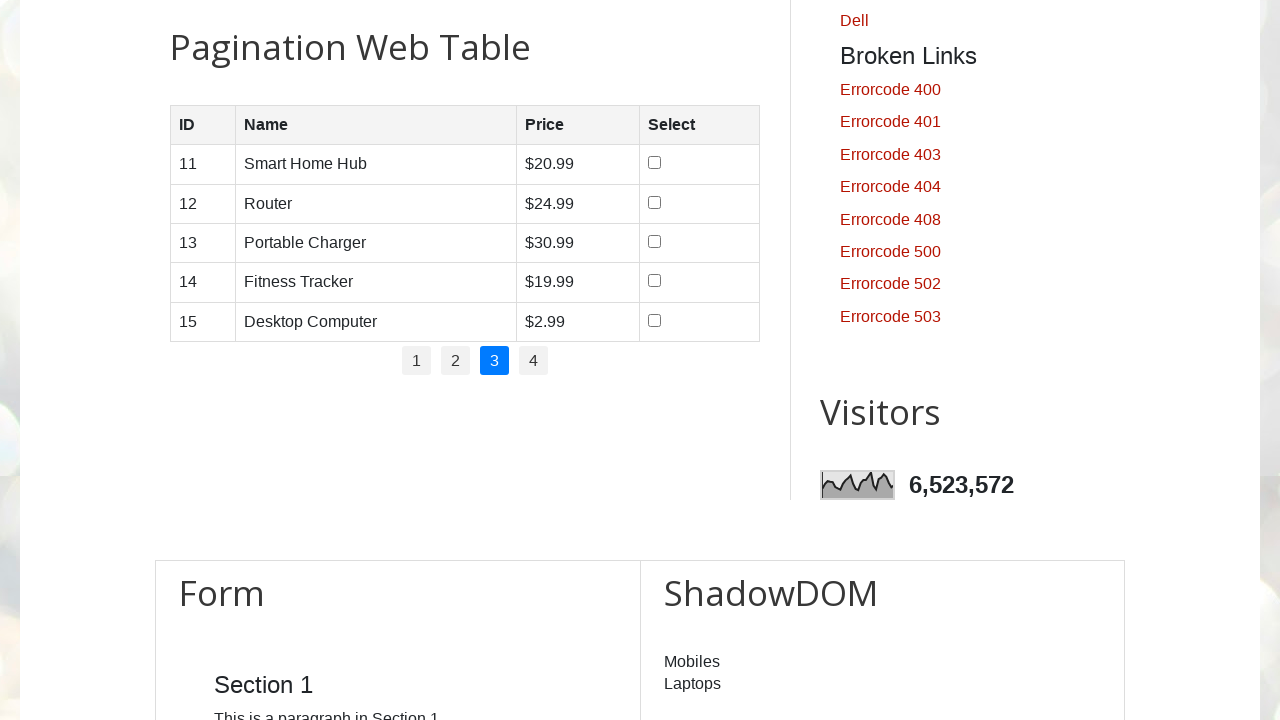

Retrieved all table rows from page 3 (5 rows found)
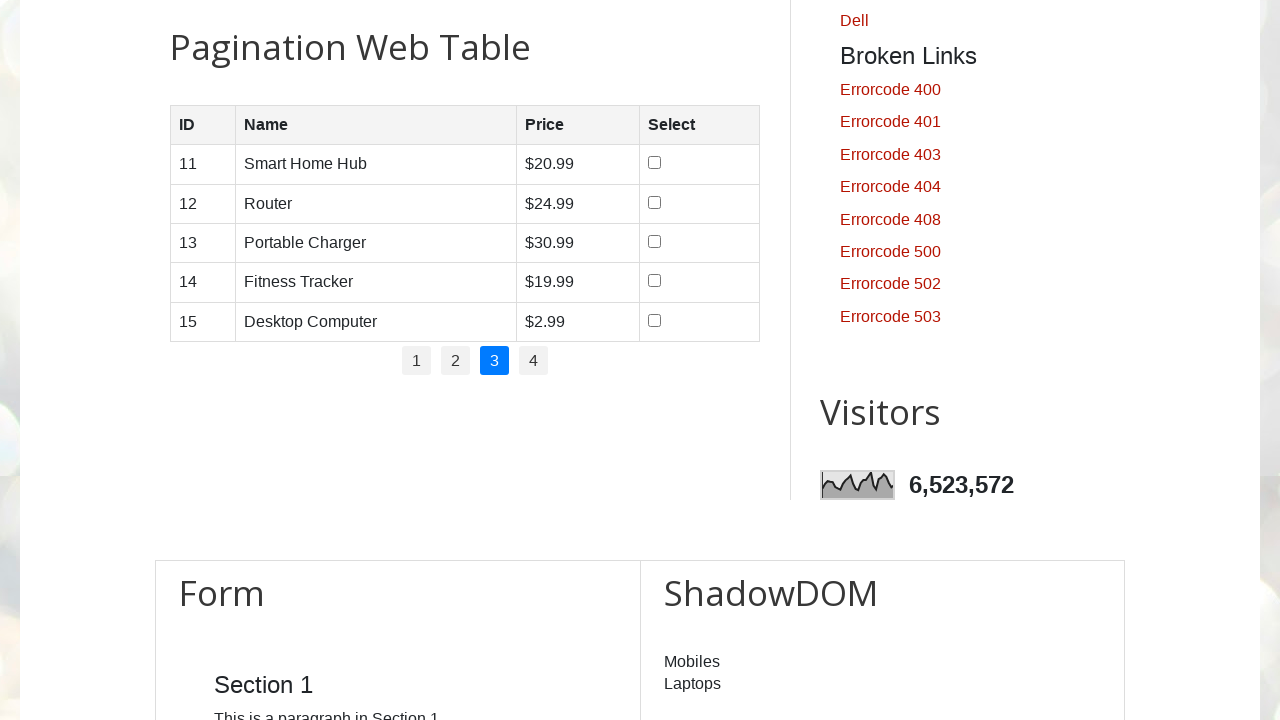

Clicked checkbox for row in page 3 at (655, 163) on table#productTable tbody tr >> nth=0 >> td >> nth=3 >> input
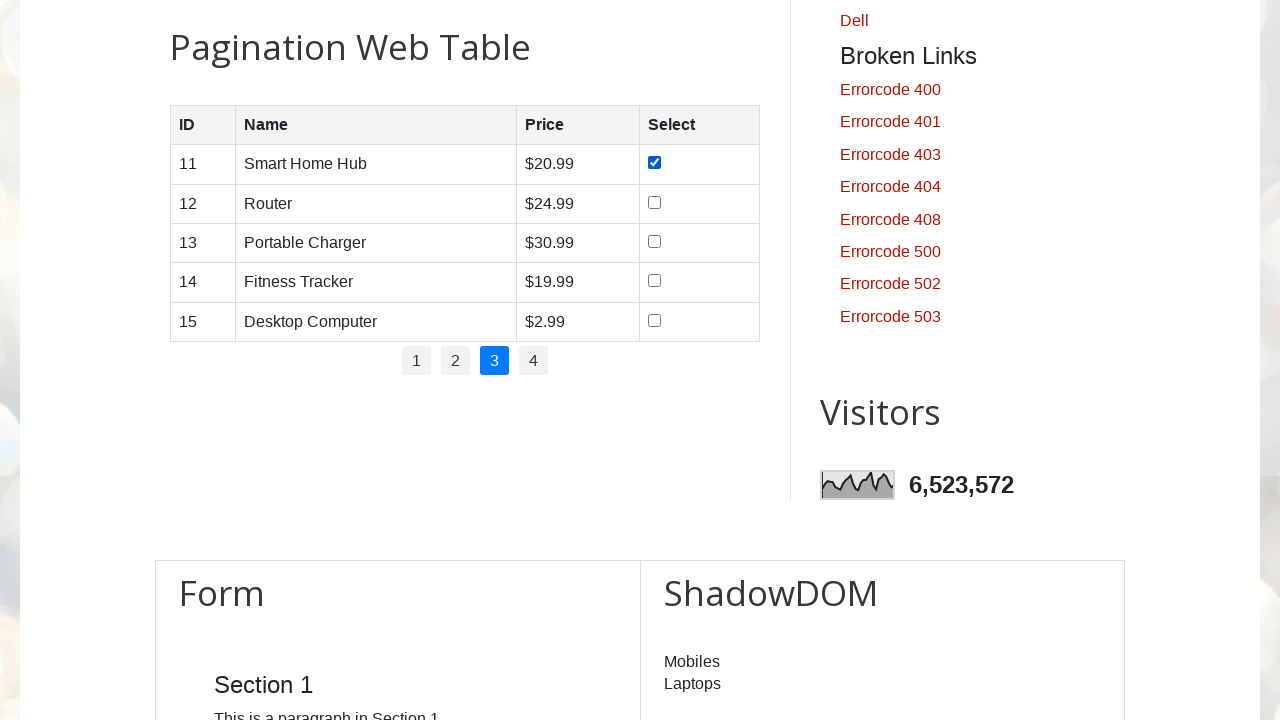

Clicked checkbox for row in page 3 at (655, 202) on table#productTable tbody tr >> nth=1 >> td >> nth=3 >> input
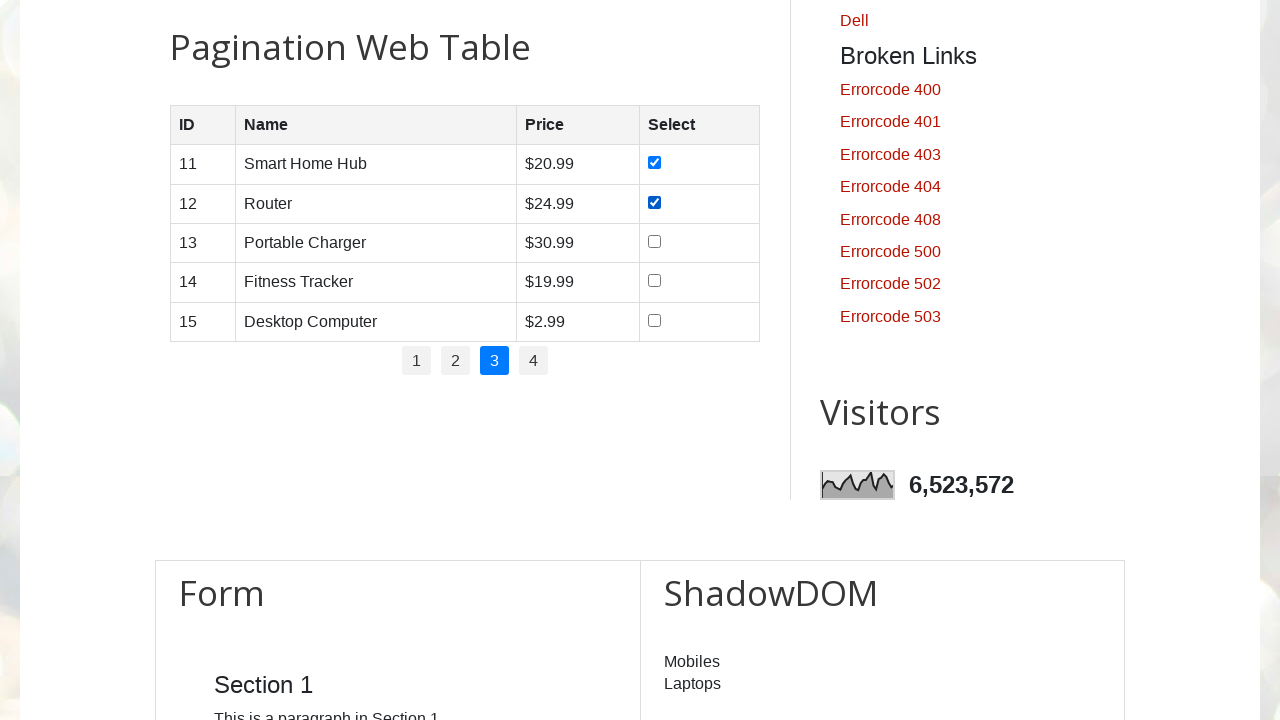

Clicked checkbox for row in page 3 at (655, 241) on table#productTable tbody tr >> nth=2 >> td >> nth=3 >> input
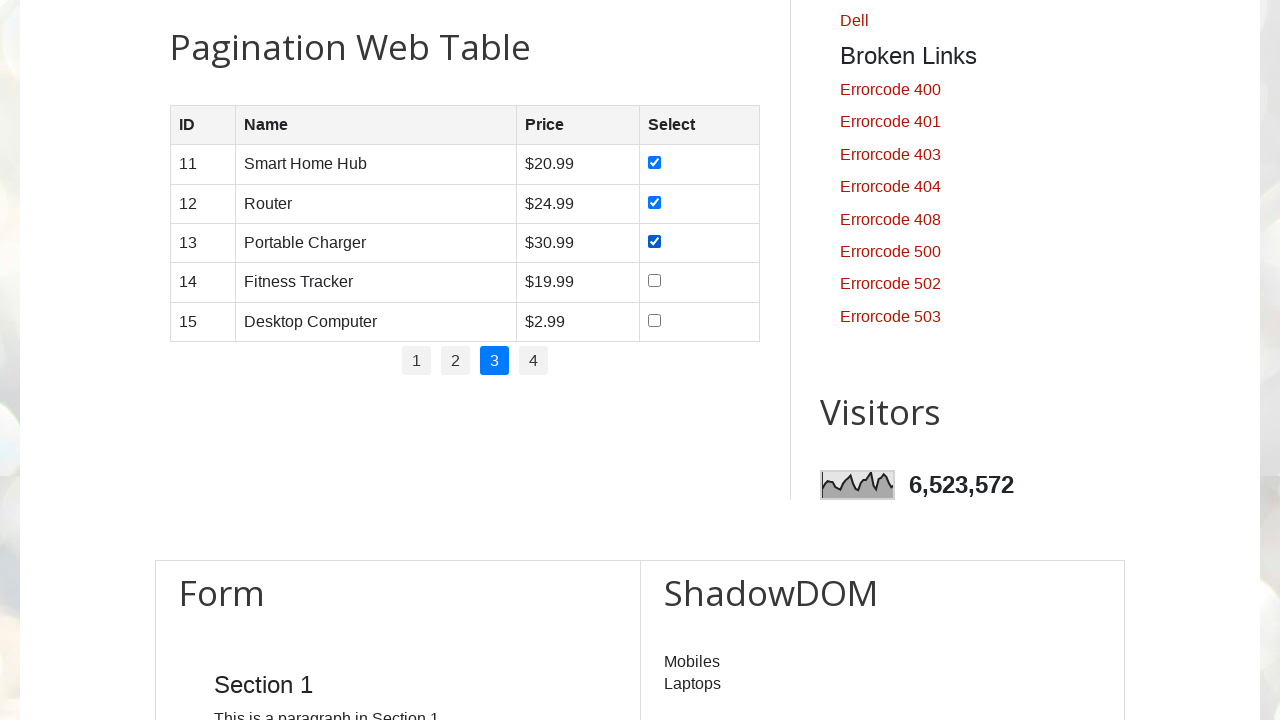

Clicked checkbox for row in page 3 at (655, 281) on table#productTable tbody tr >> nth=3 >> td >> nth=3 >> input
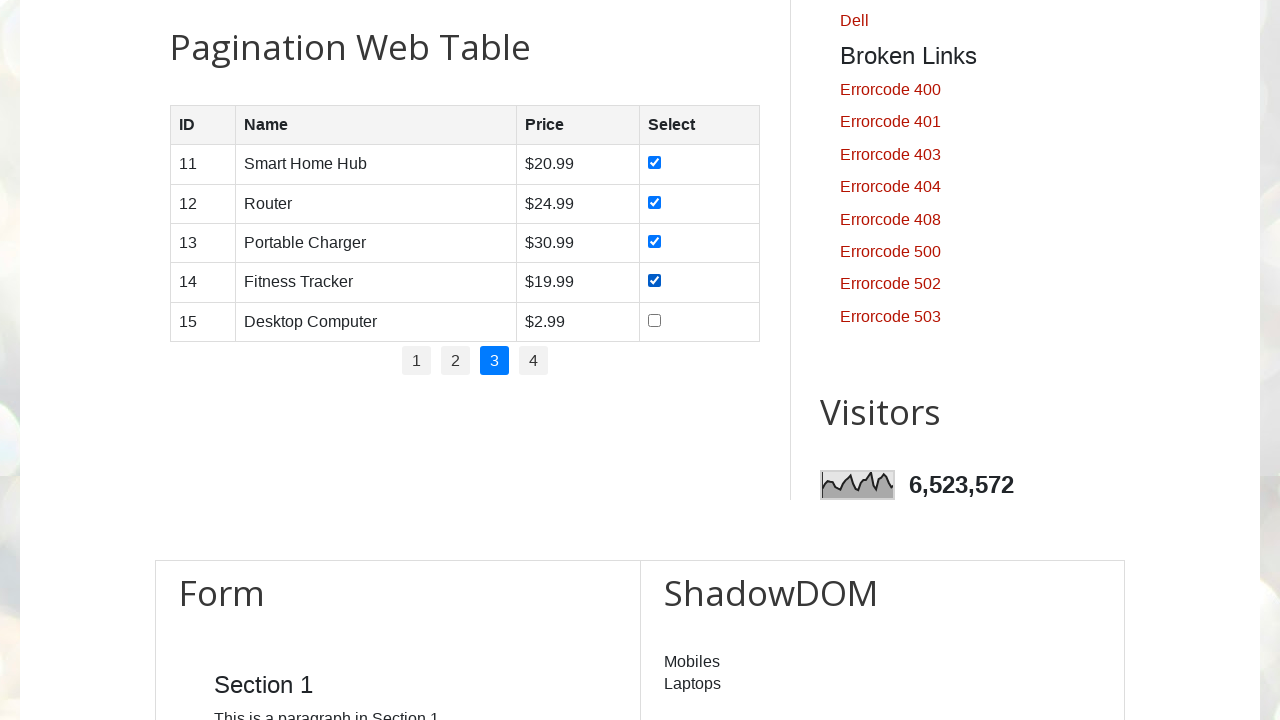

Clicked checkbox for row in page 3 at (655, 320) on table#productTable tbody tr >> nth=4 >> td >> nth=3 >> input
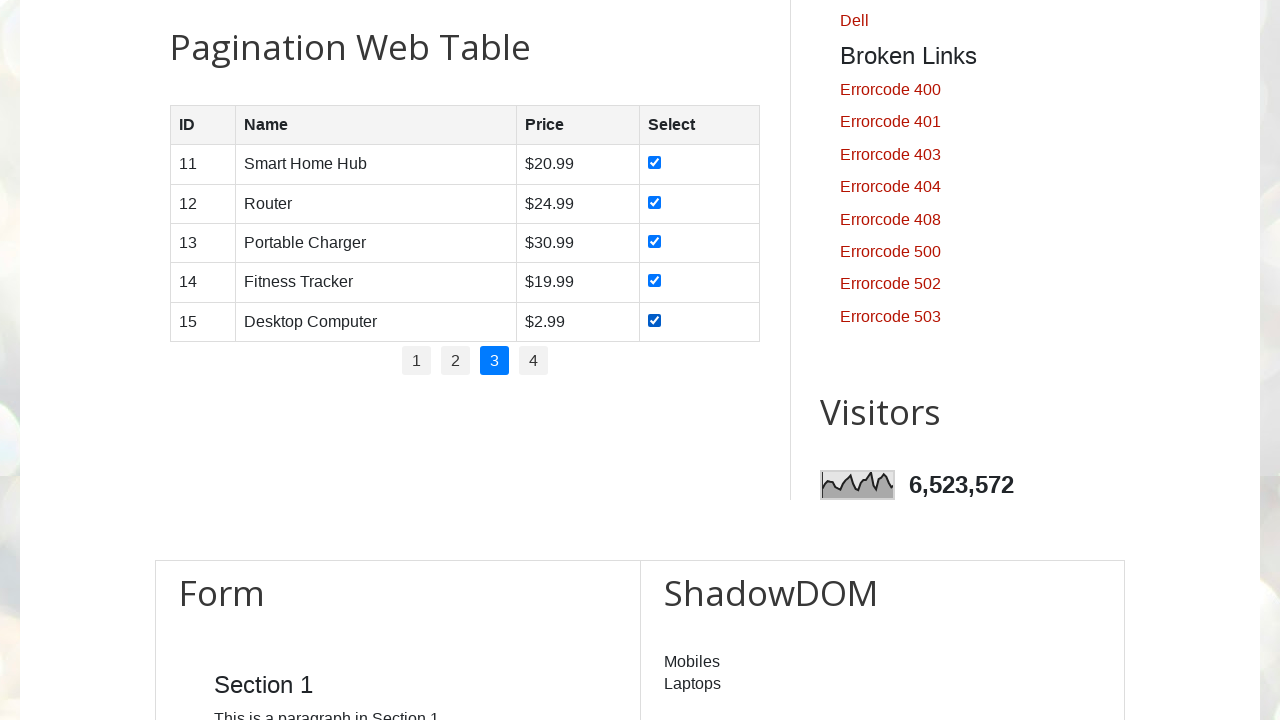

Waited 1 second before moving to next page
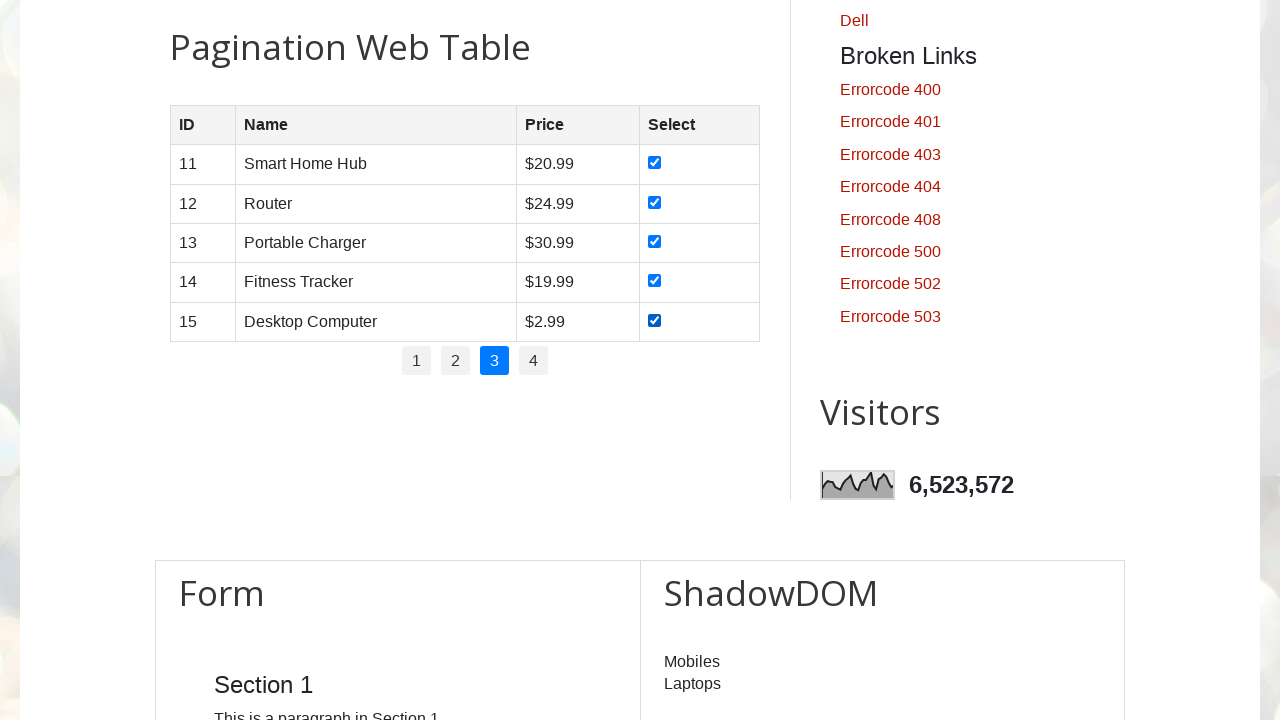

Clicked pagination page 4 at (534, 361) on ul#pagination li >> nth=3
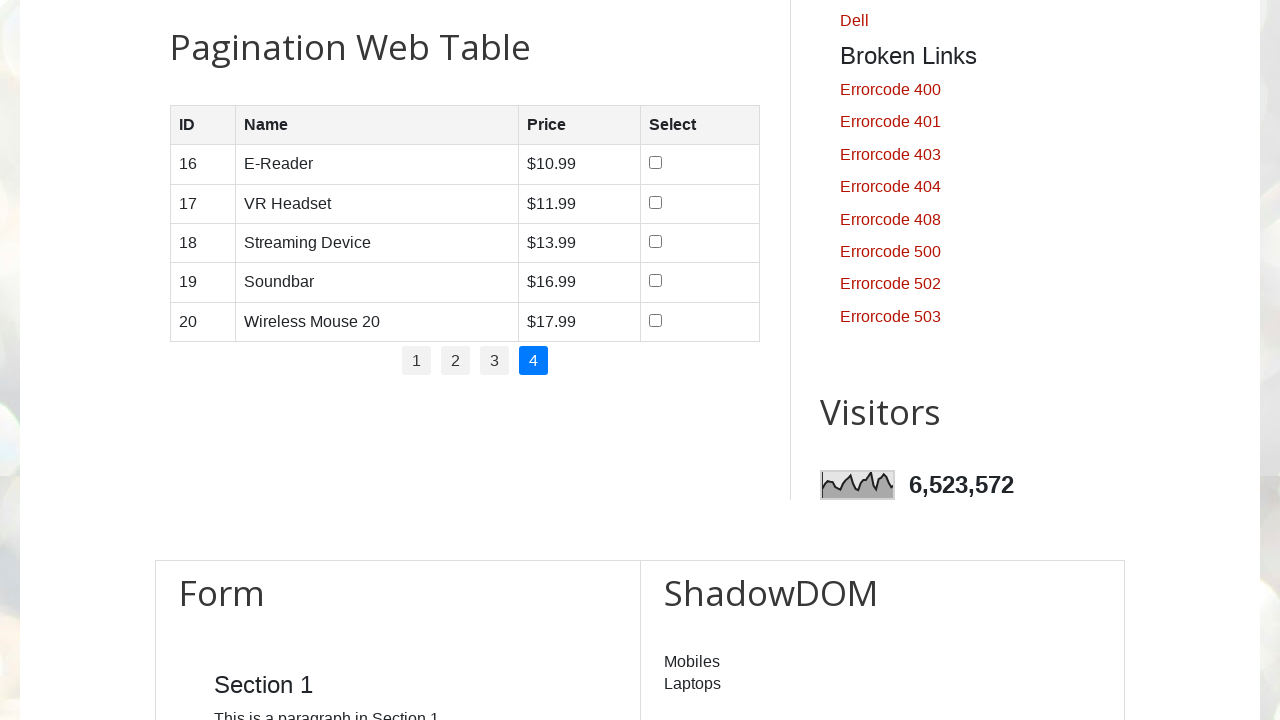

Waited for product table to load on page 4
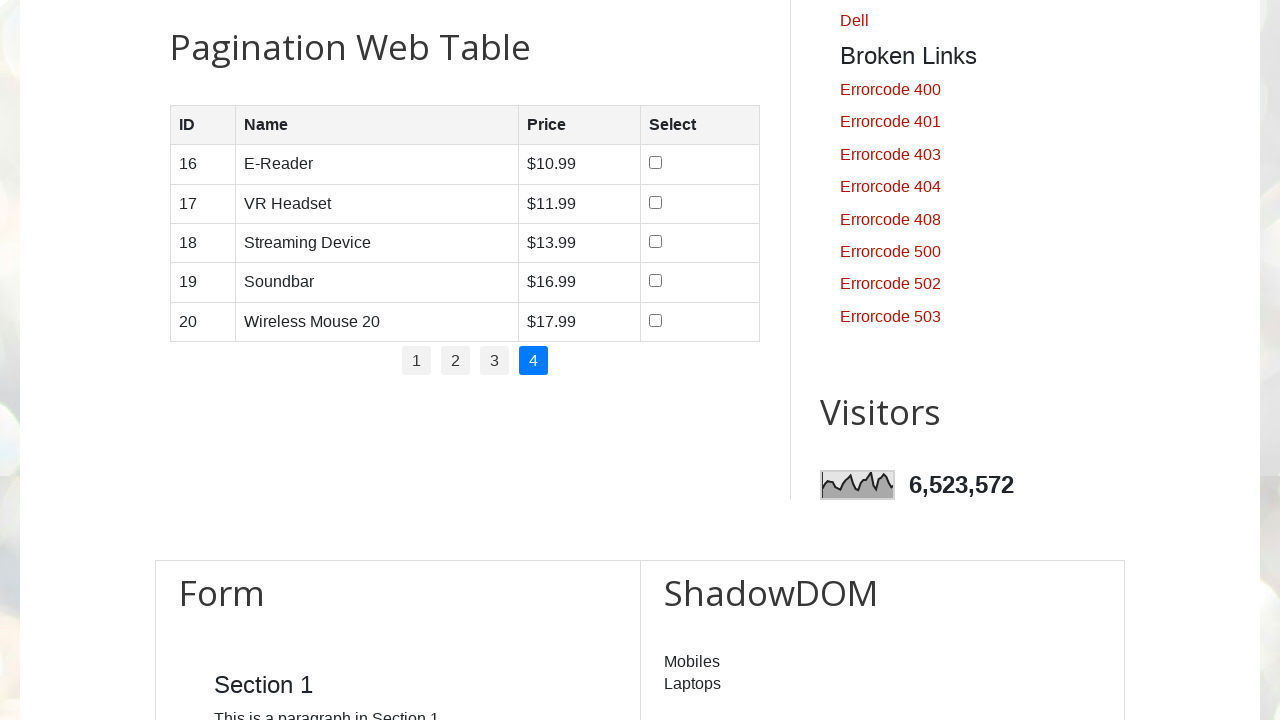

Retrieved all table rows from page 4 (5 rows found)
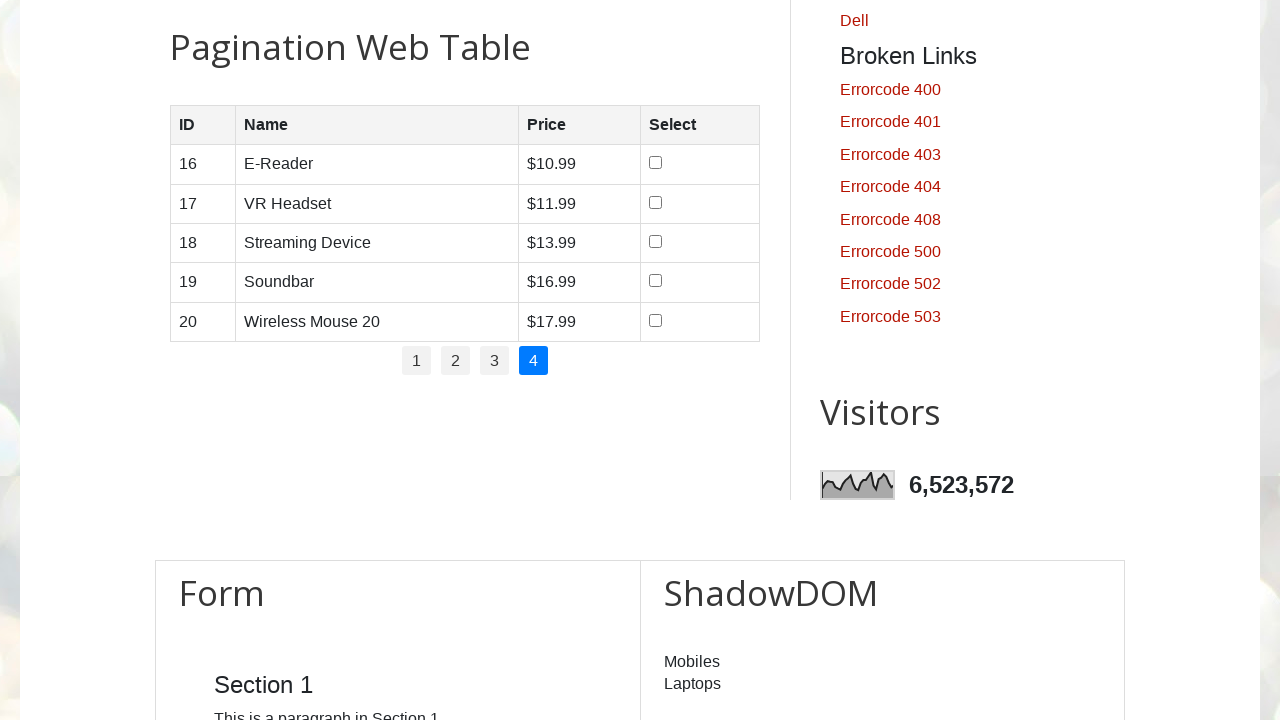

Clicked checkbox for row in page 4 at (656, 163) on table#productTable tbody tr >> nth=0 >> td >> nth=3 >> input
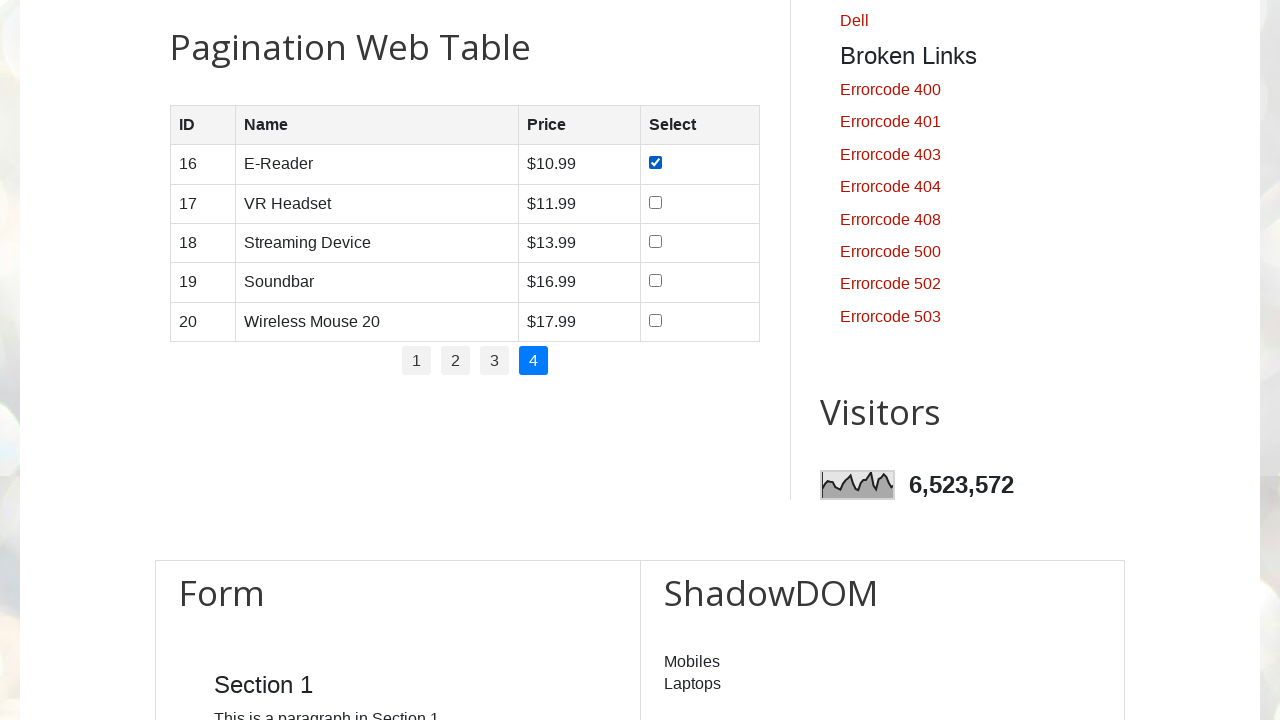

Clicked checkbox for row in page 4 at (656, 202) on table#productTable tbody tr >> nth=1 >> td >> nth=3 >> input
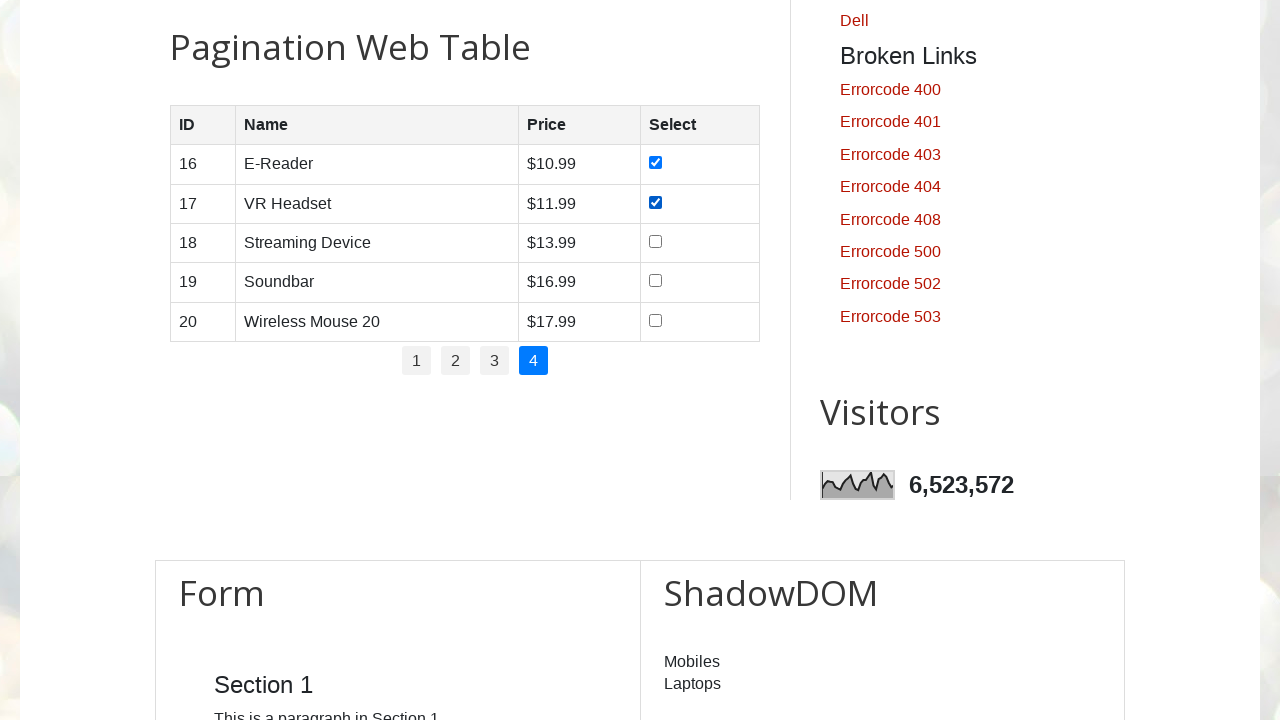

Clicked checkbox for row in page 4 at (656, 241) on table#productTable tbody tr >> nth=2 >> td >> nth=3 >> input
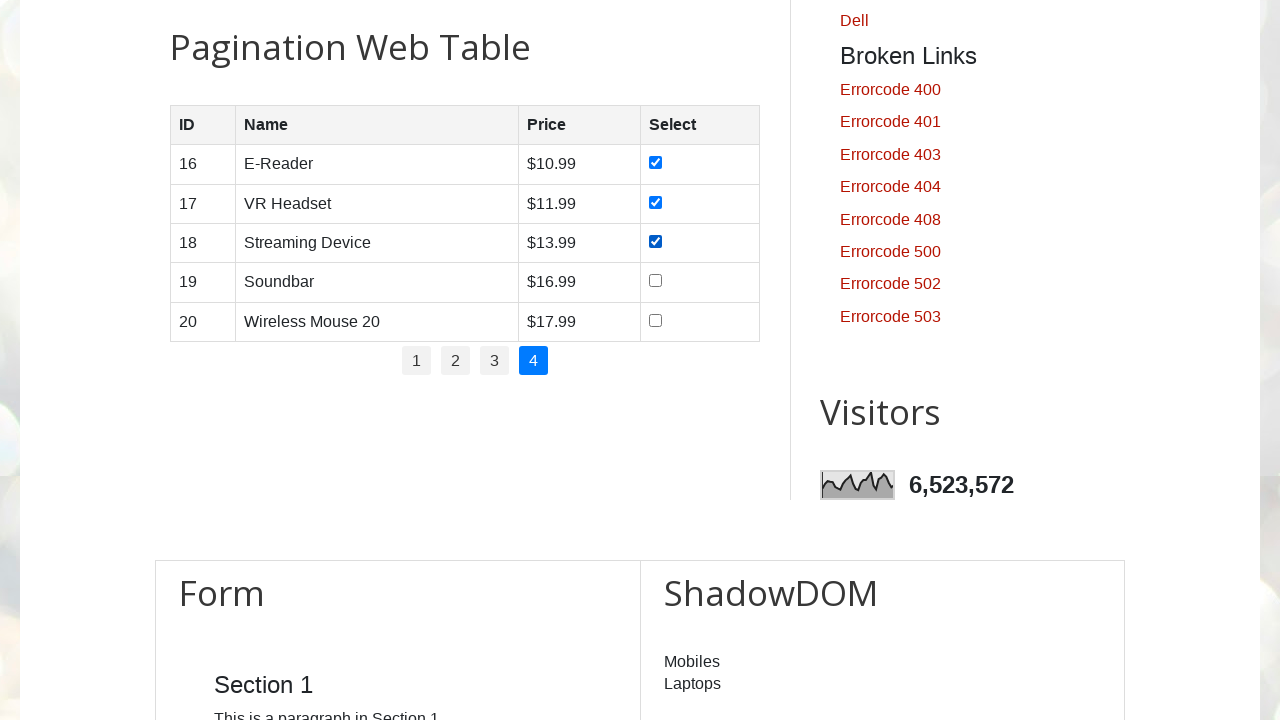

Clicked checkbox for row in page 4 at (656, 281) on table#productTable tbody tr >> nth=3 >> td >> nth=3 >> input
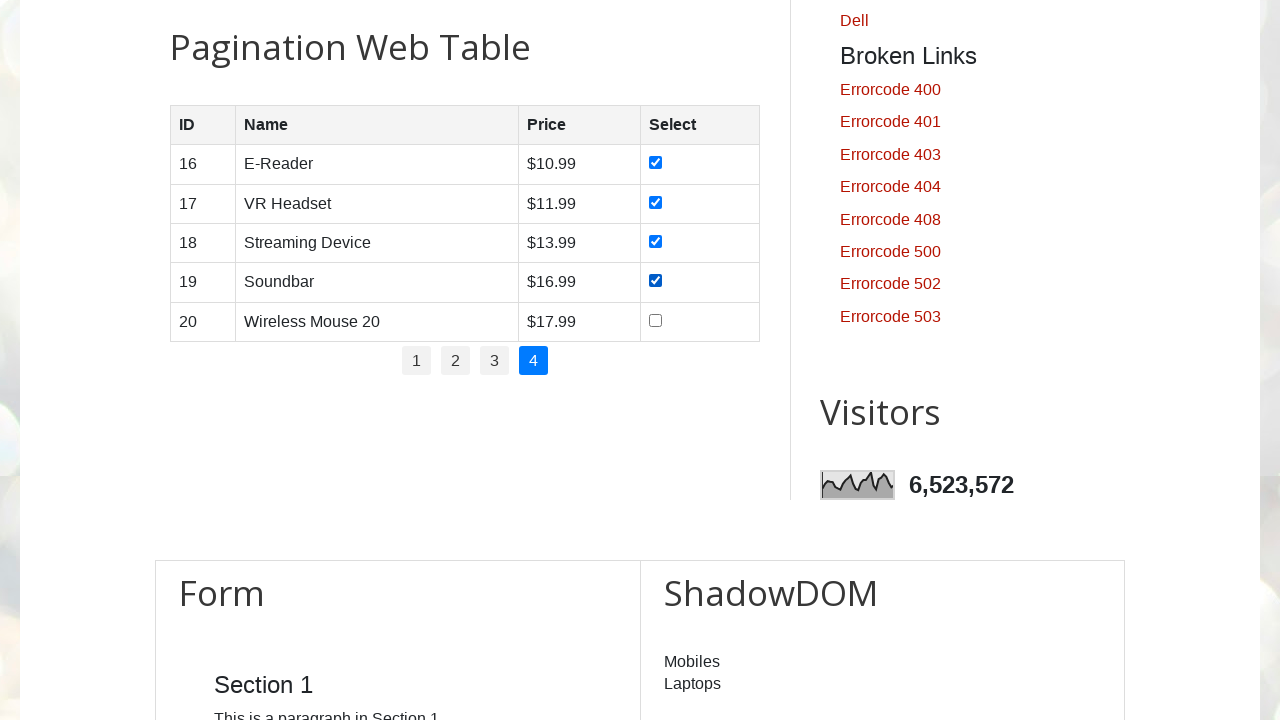

Clicked checkbox for row in page 4 at (656, 320) on table#productTable tbody tr >> nth=4 >> td >> nth=3 >> input
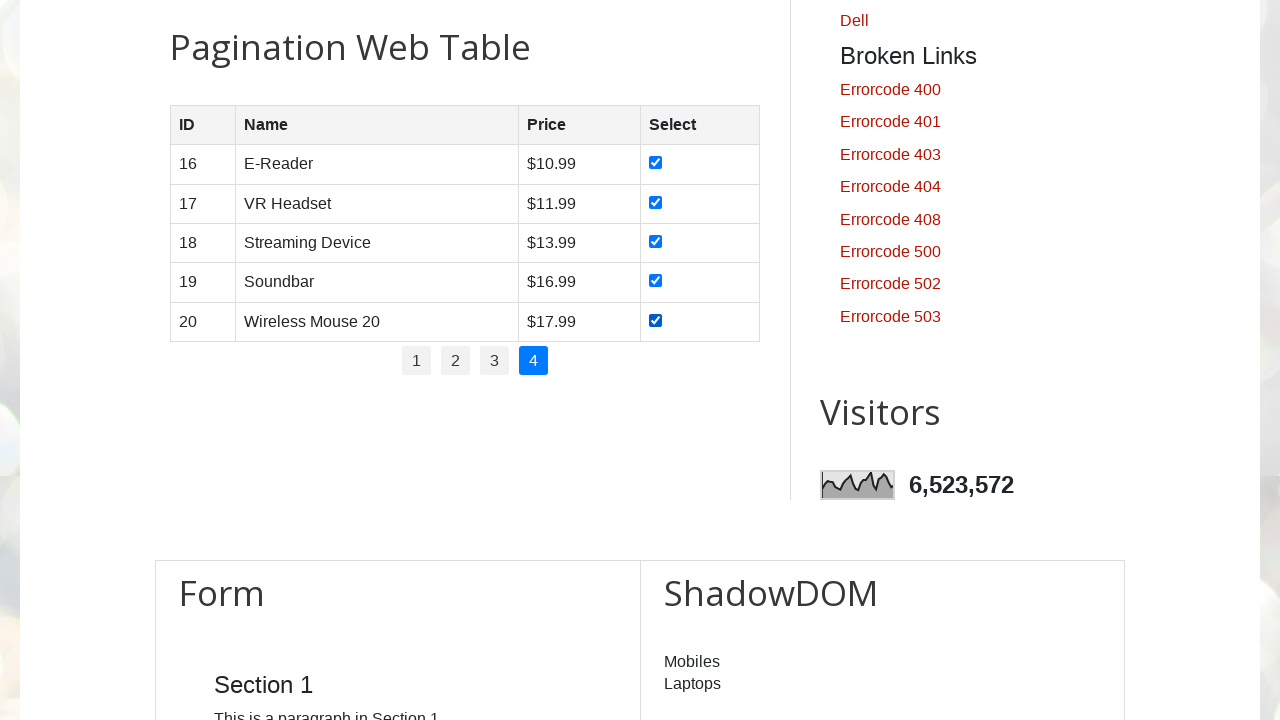

Waited 1 second before moving to next page
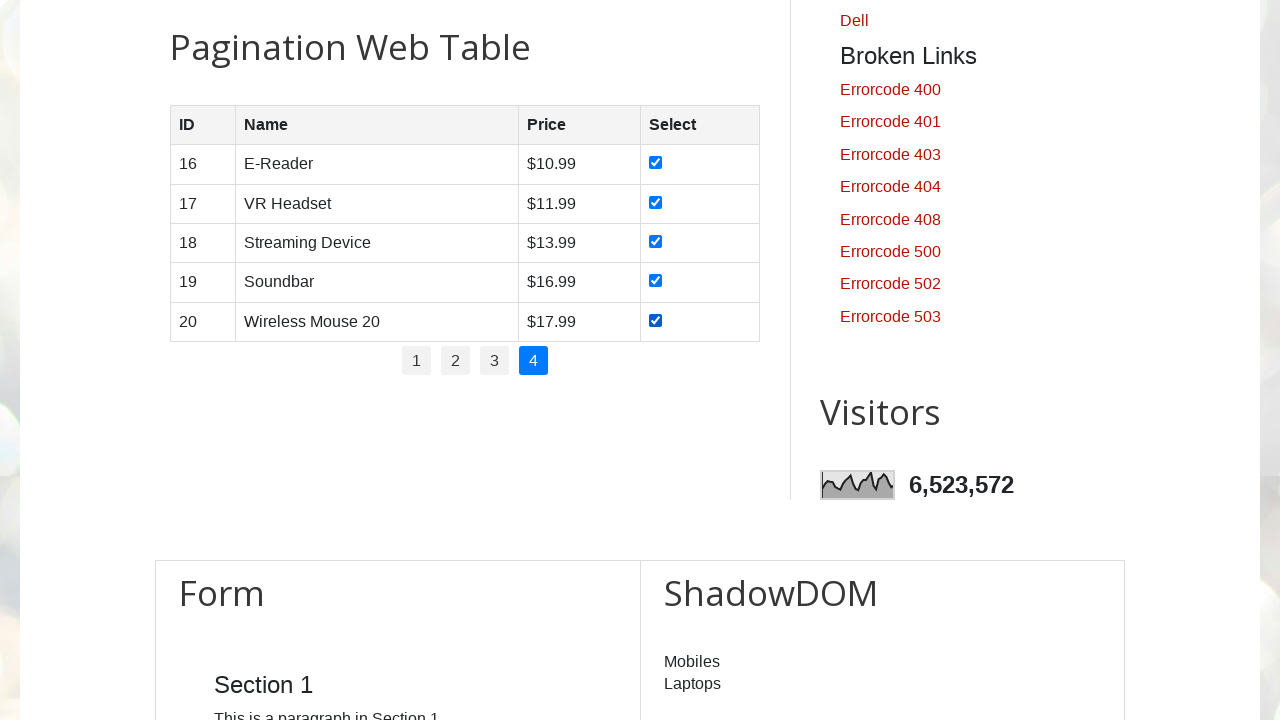

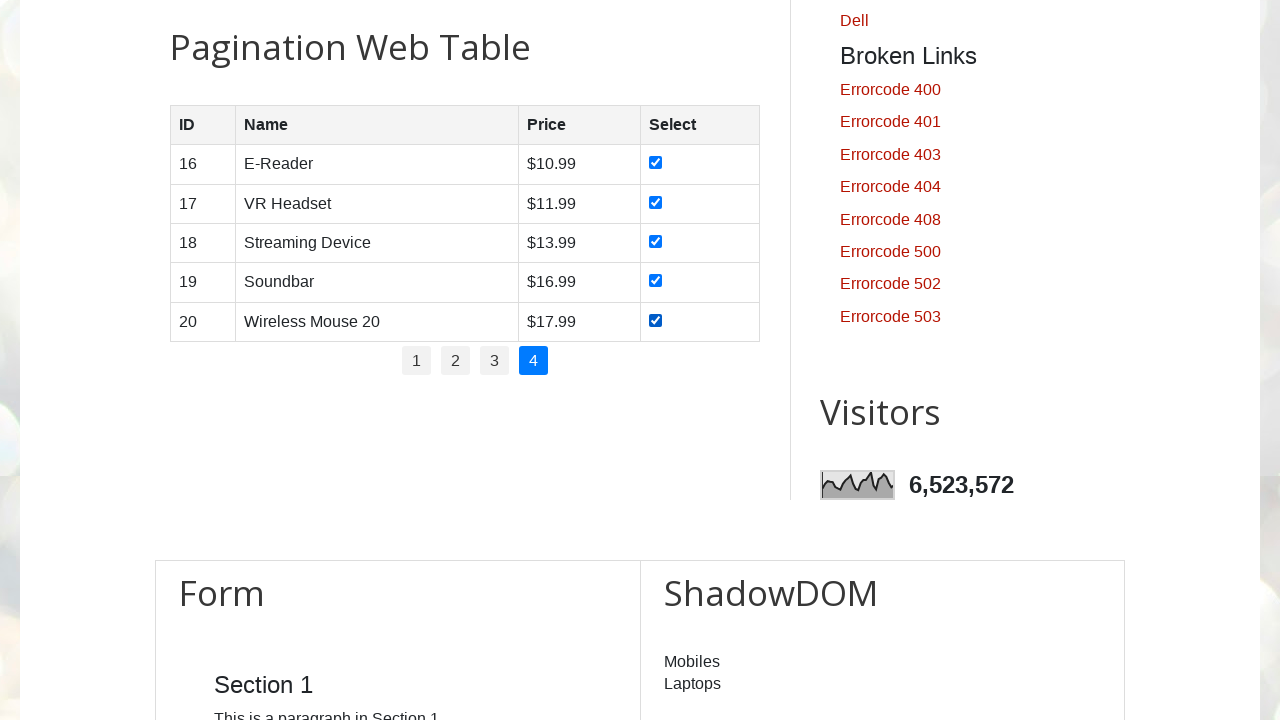